Tests adding multiple records to a web table by filling in name, age, and country fields, then submitting each record. Adds 10 records with randomly generated data.

Starting URL: https://claruswaysda.github.io/addRecordWebTable.html

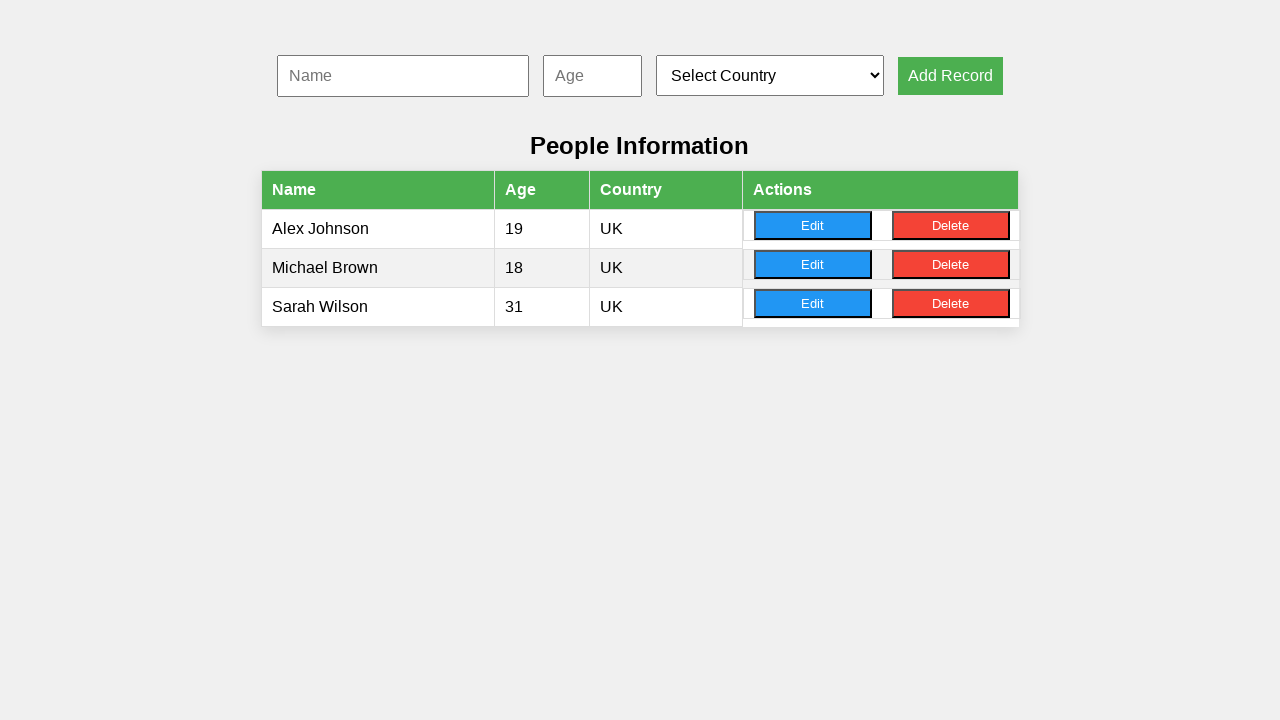

Filled name input with 'John Smith' on #nameInput
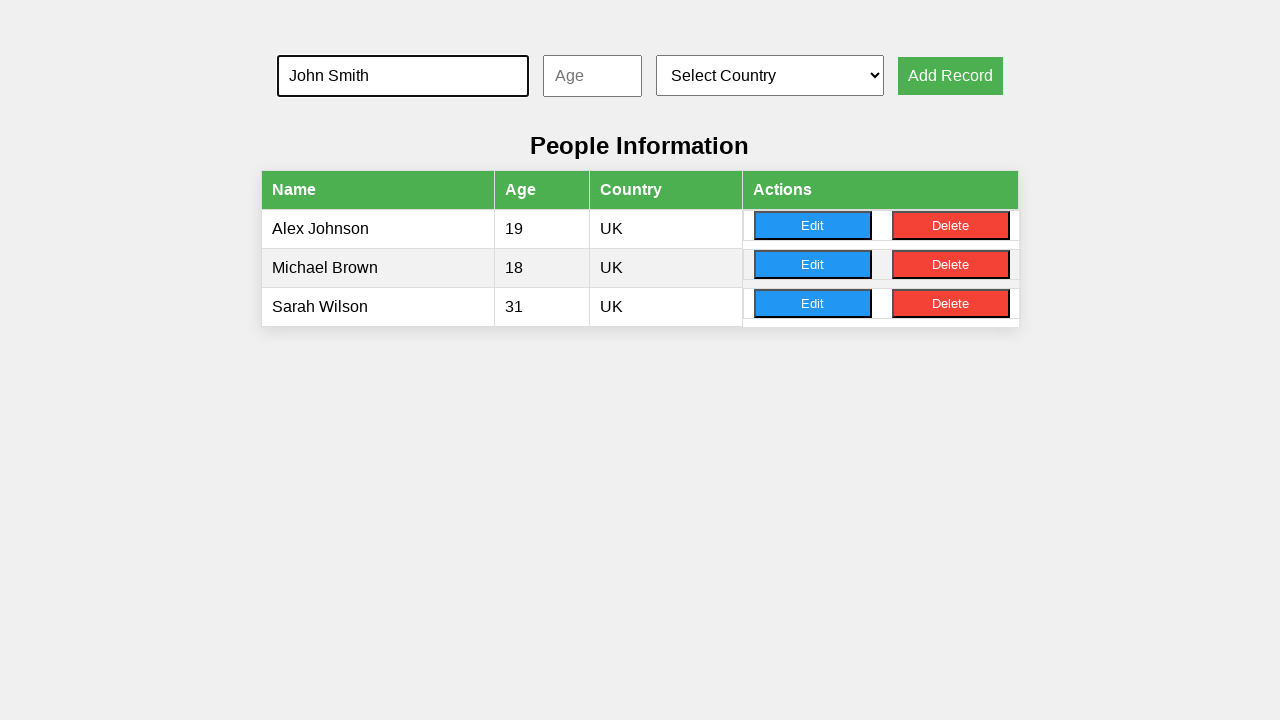

Filled age input with 48 on #ageInput
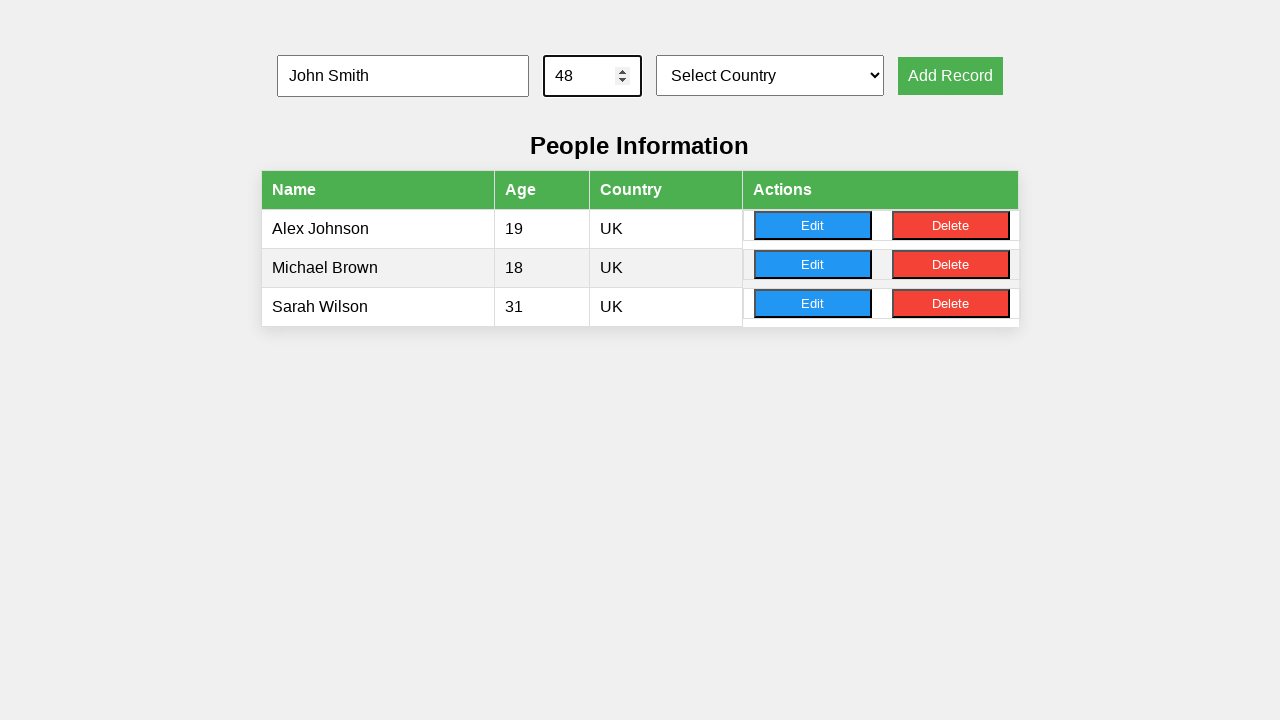

Selected country at index 4 on #countrySelect
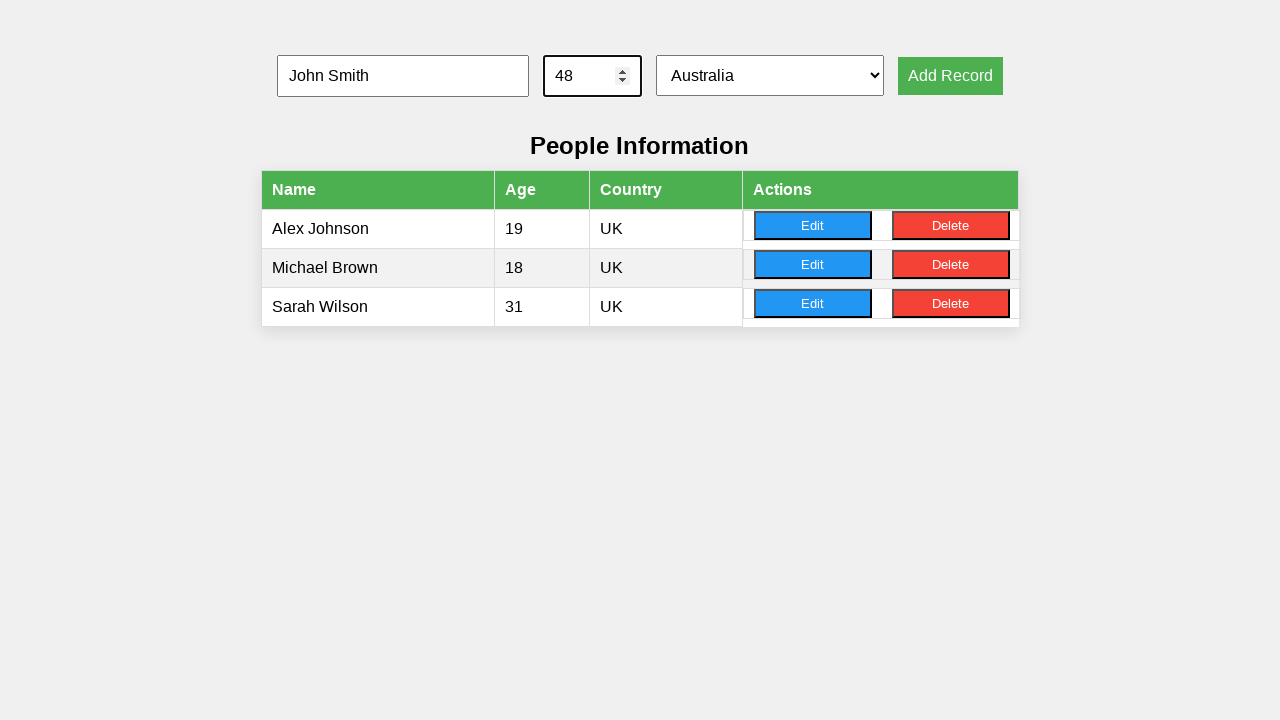

Clicked add record button for record 1 at (950, 76) on button[onclick='addRecord()']
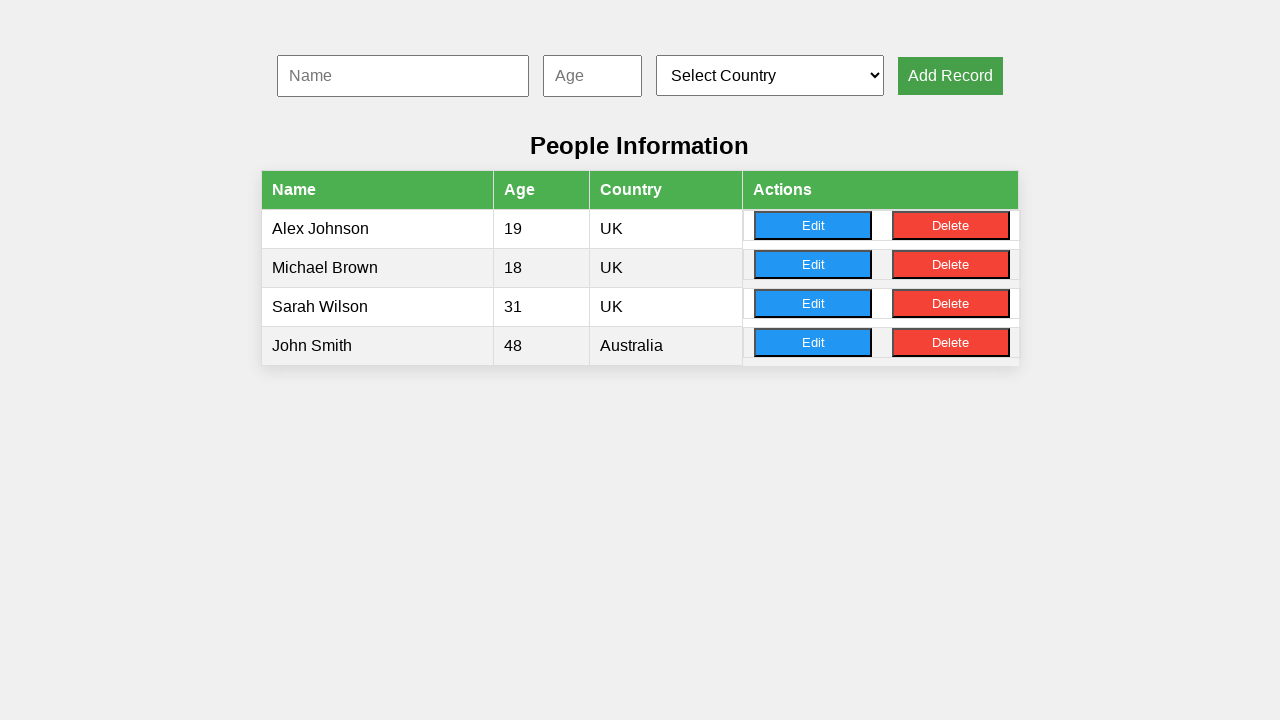

Filled name input with 'Maria Garcia' on #nameInput
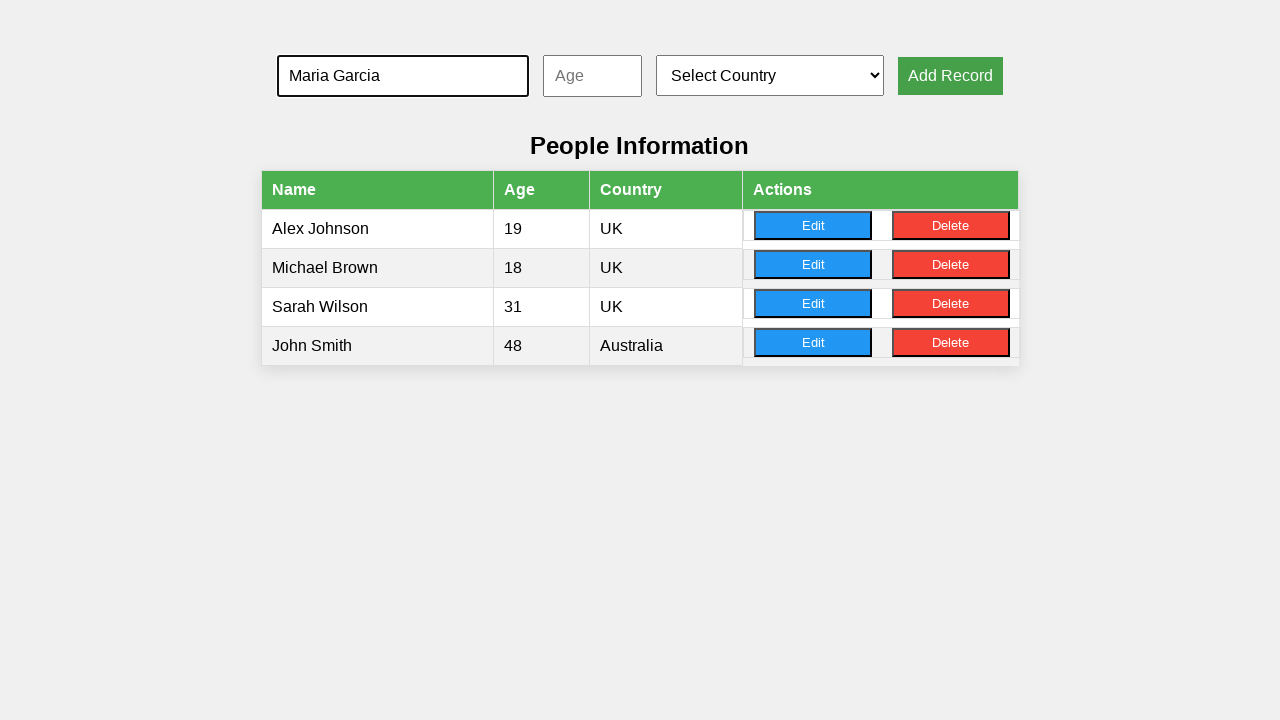

Filled age input with 60 on #ageInput
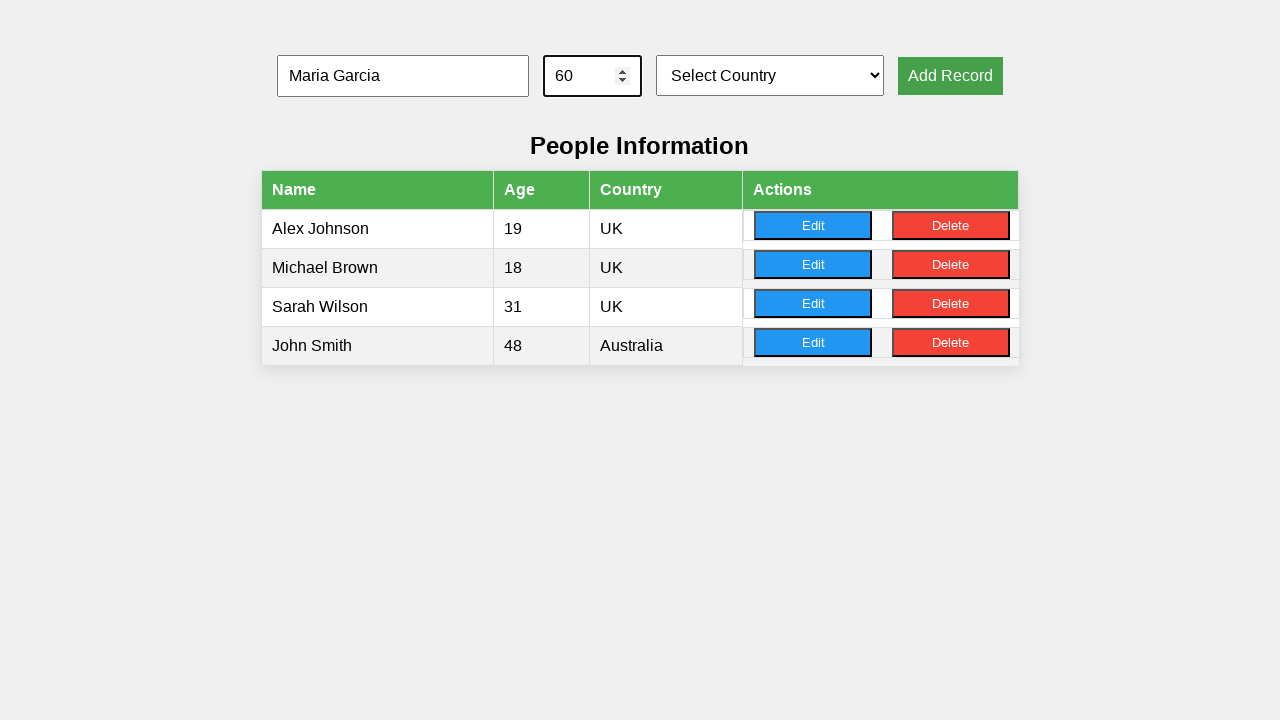

Selected country at index 1 on #countrySelect
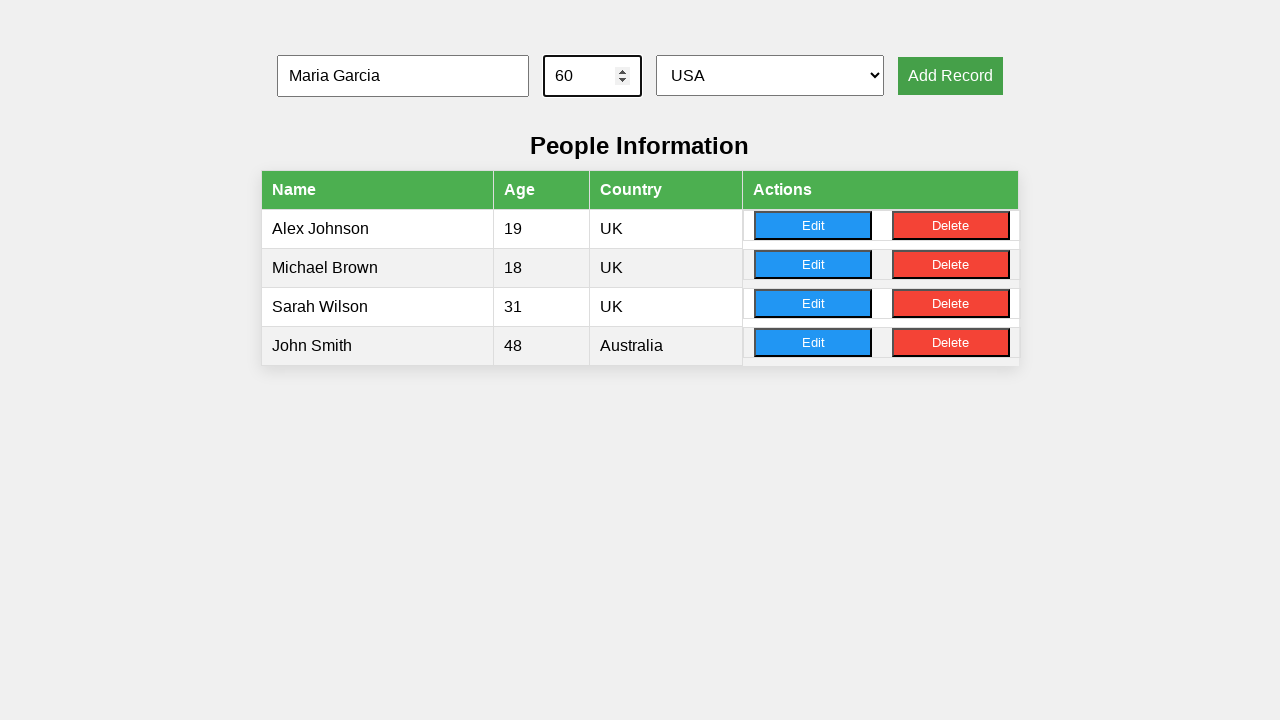

Clicked add record button for record 2 at (950, 76) on button[onclick='addRecord()']
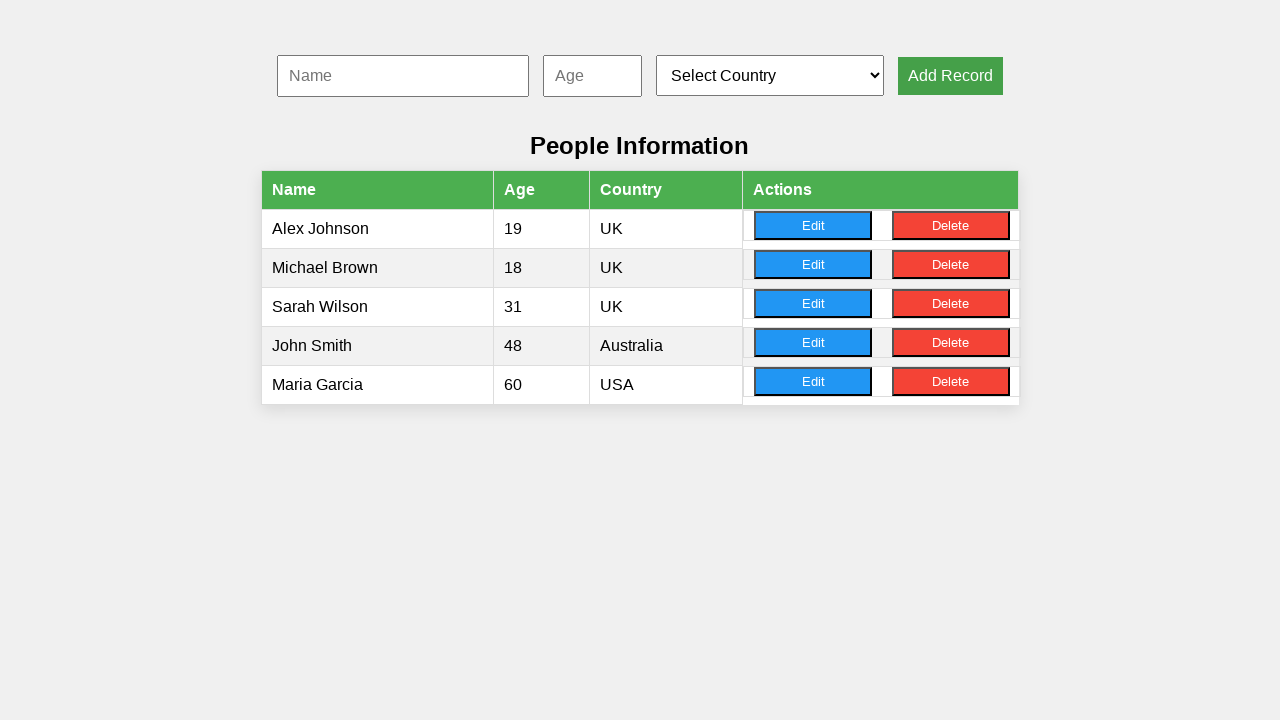

Filled name input with 'David Chen' on #nameInput
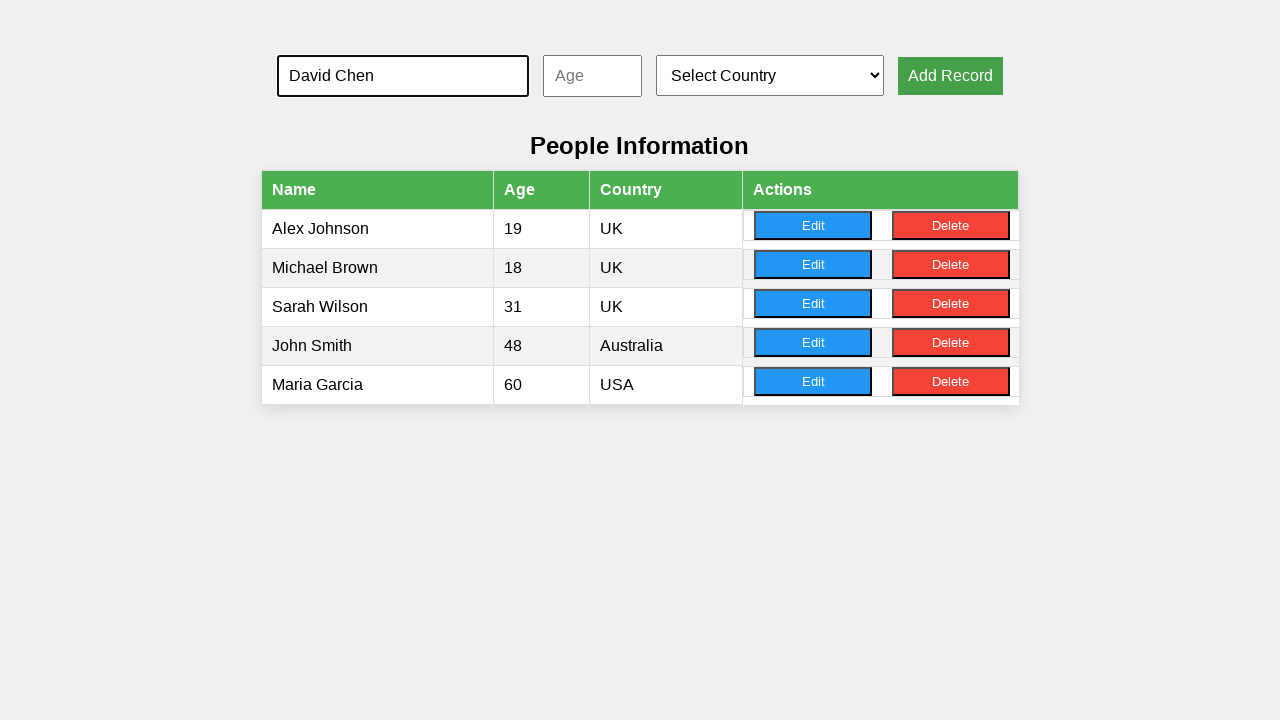

Filled age input with 74 on #ageInput
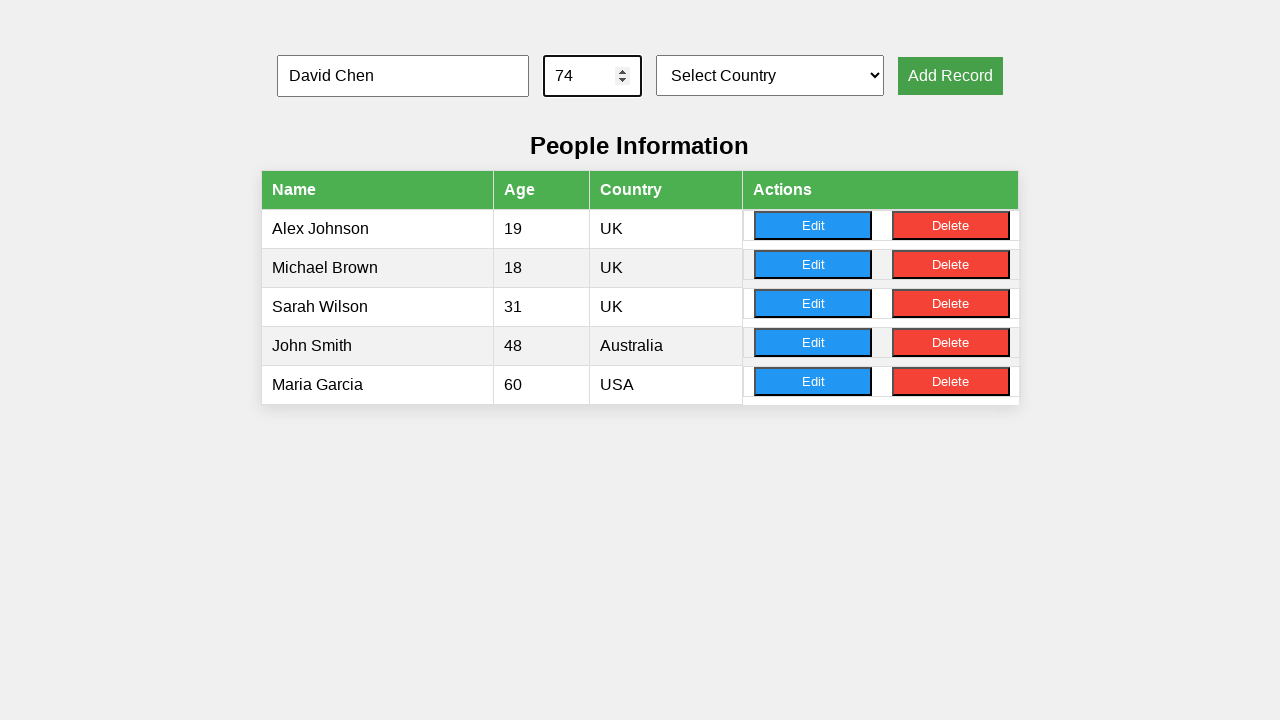

Selected country at index 3 on #countrySelect
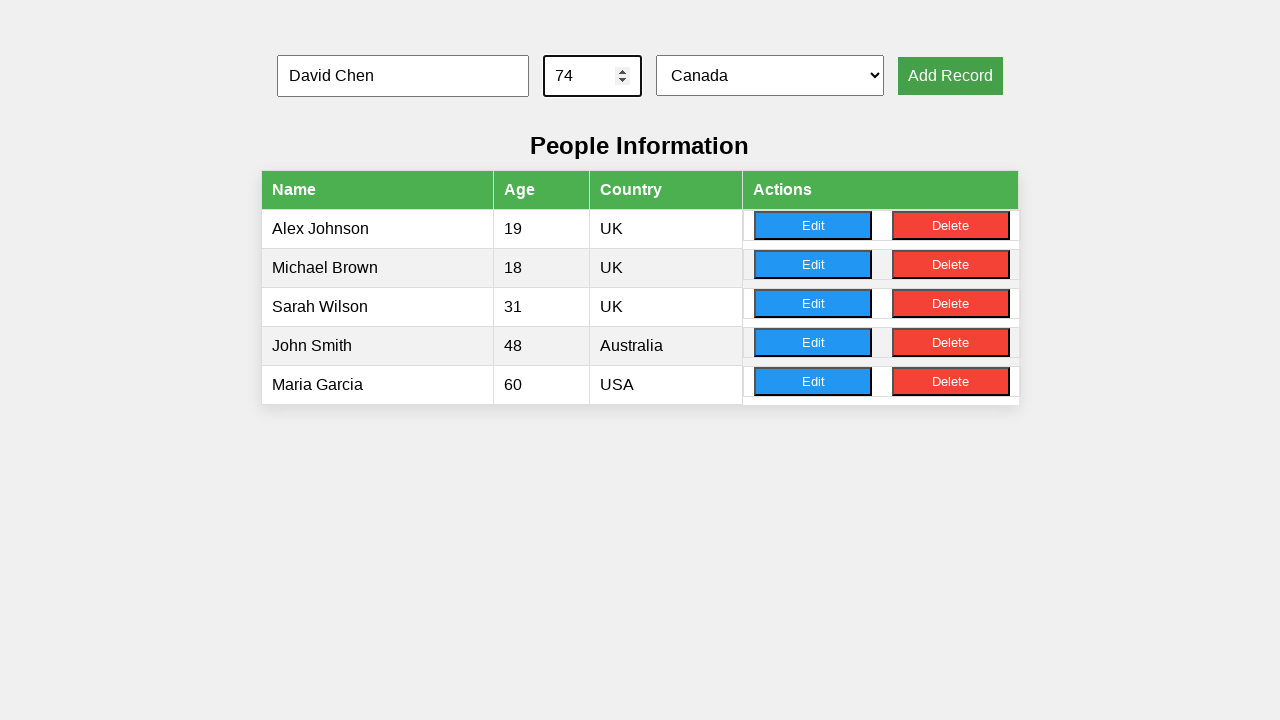

Clicked add record button for record 3 at (950, 76) on button[onclick='addRecord()']
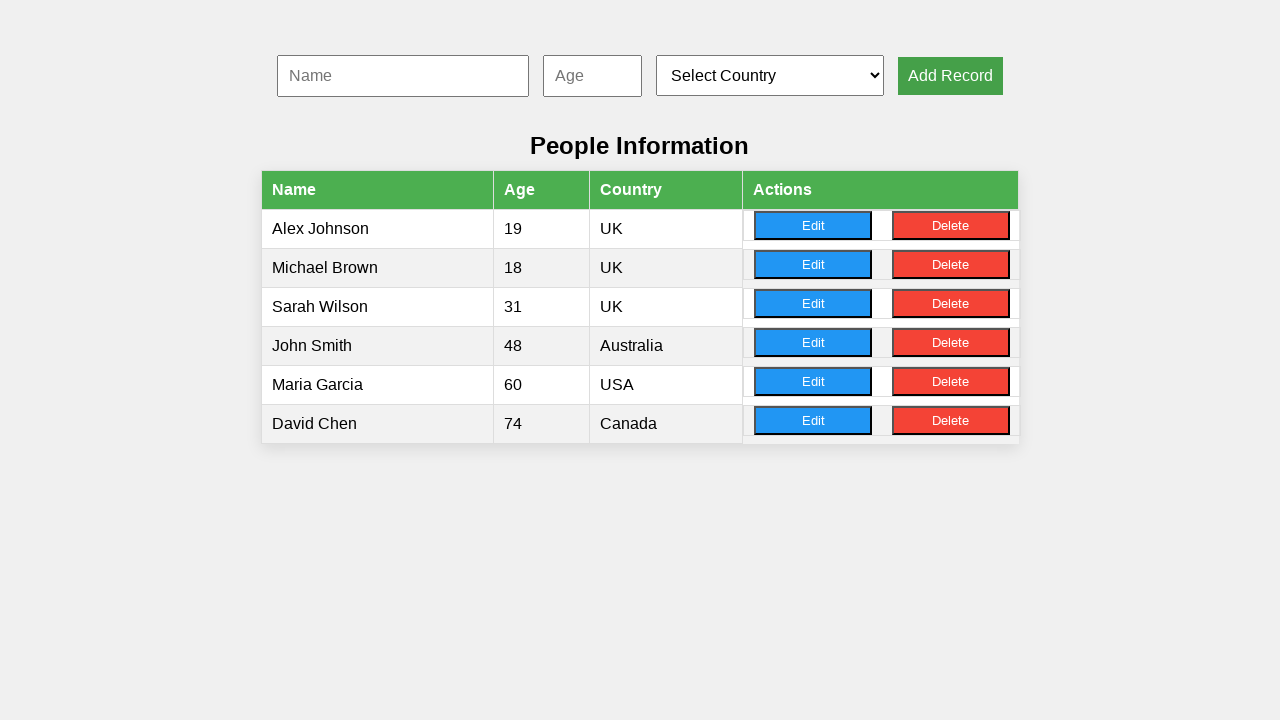

Filled name input with 'Sarah Johnson' on #nameInput
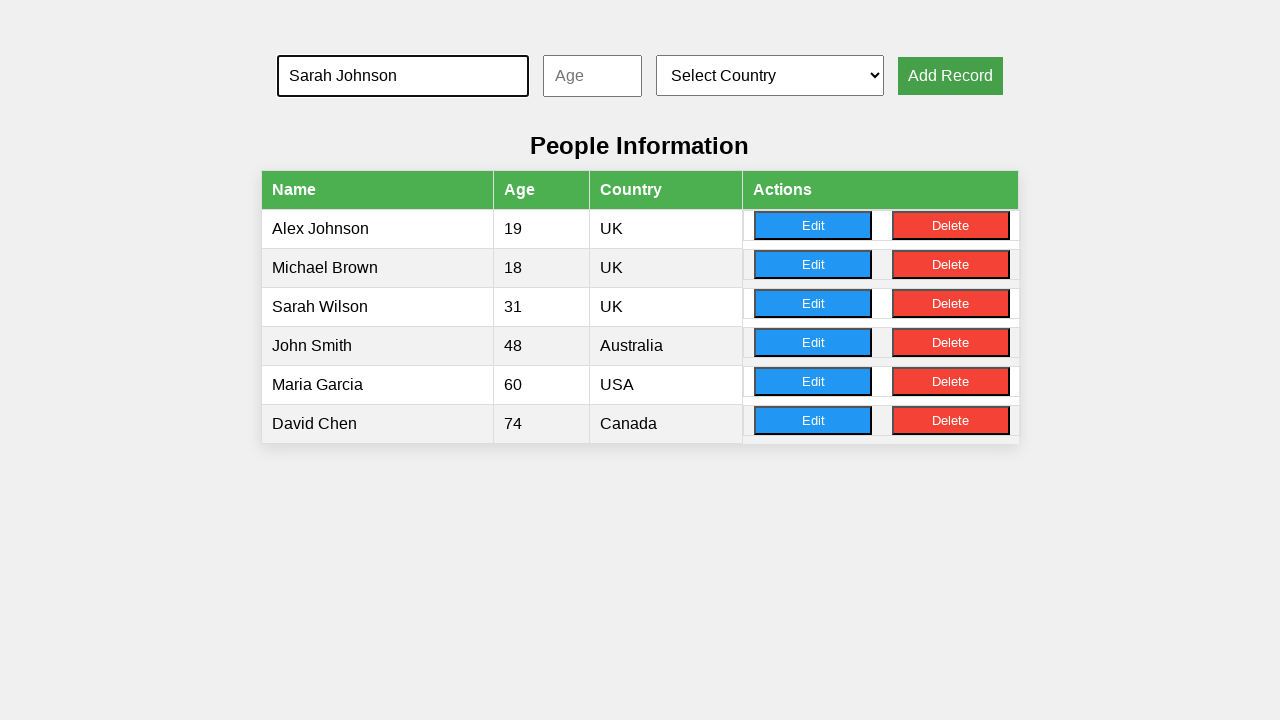

Filled age input with 57 on #ageInput
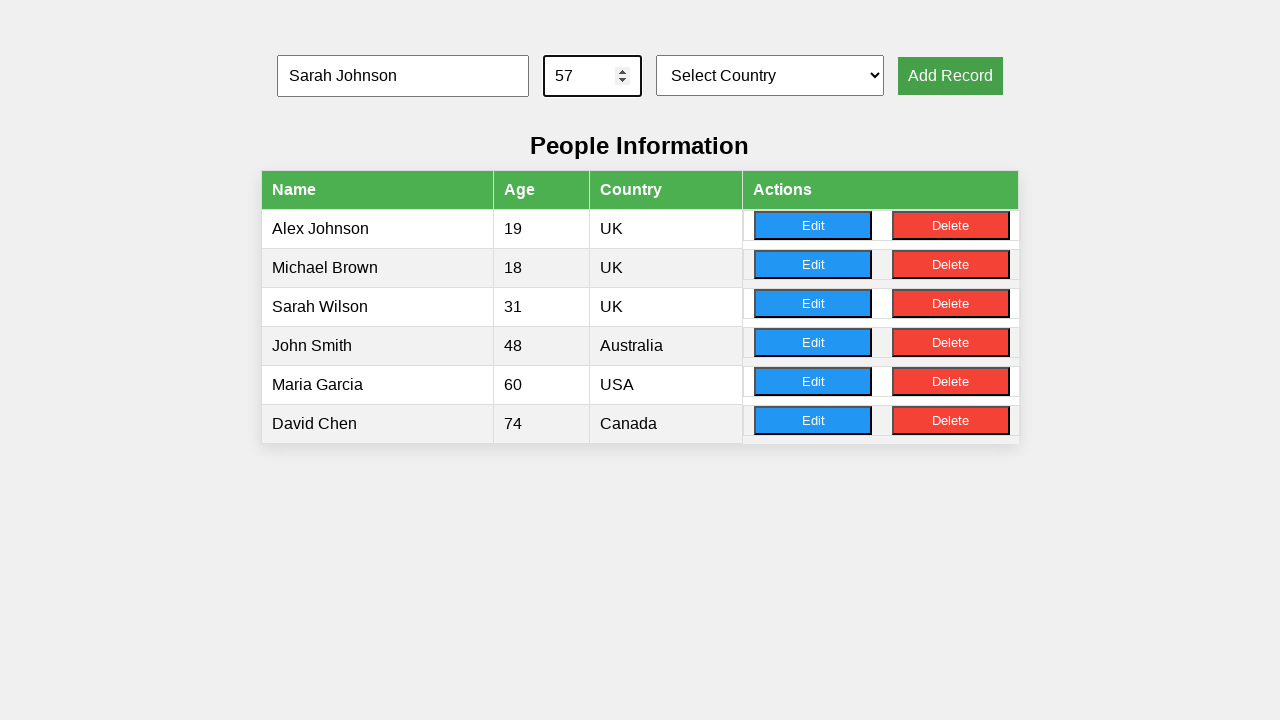

Selected country at index 2 on #countrySelect
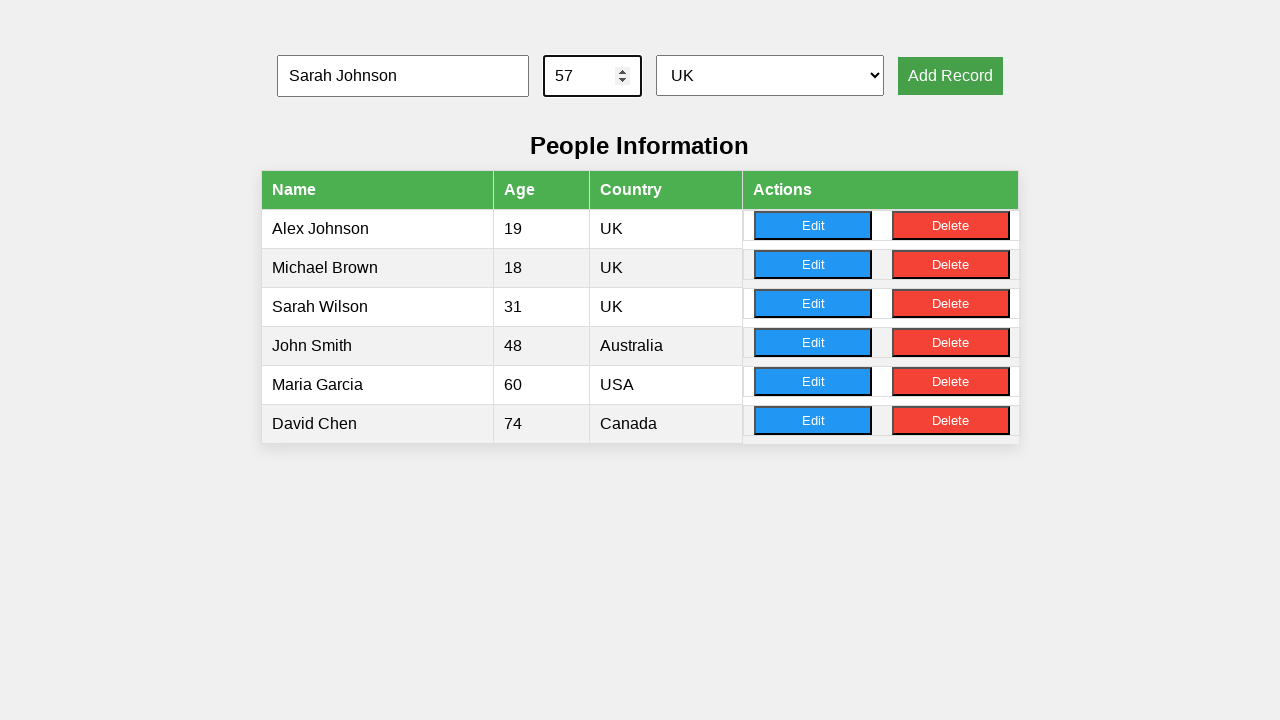

Clicked add record button for record 4 at (950, 76) on button[onclick='addRecord()']
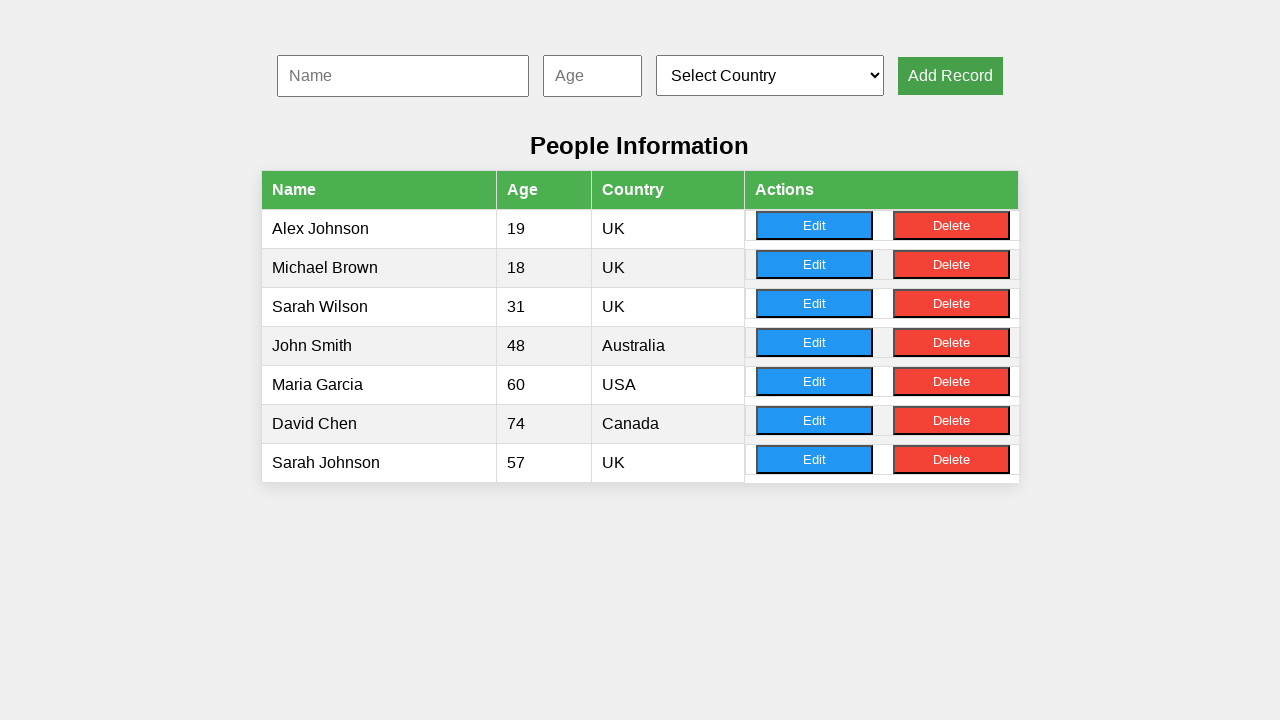

Filled name input with 'Michael Brown' on #nameInput
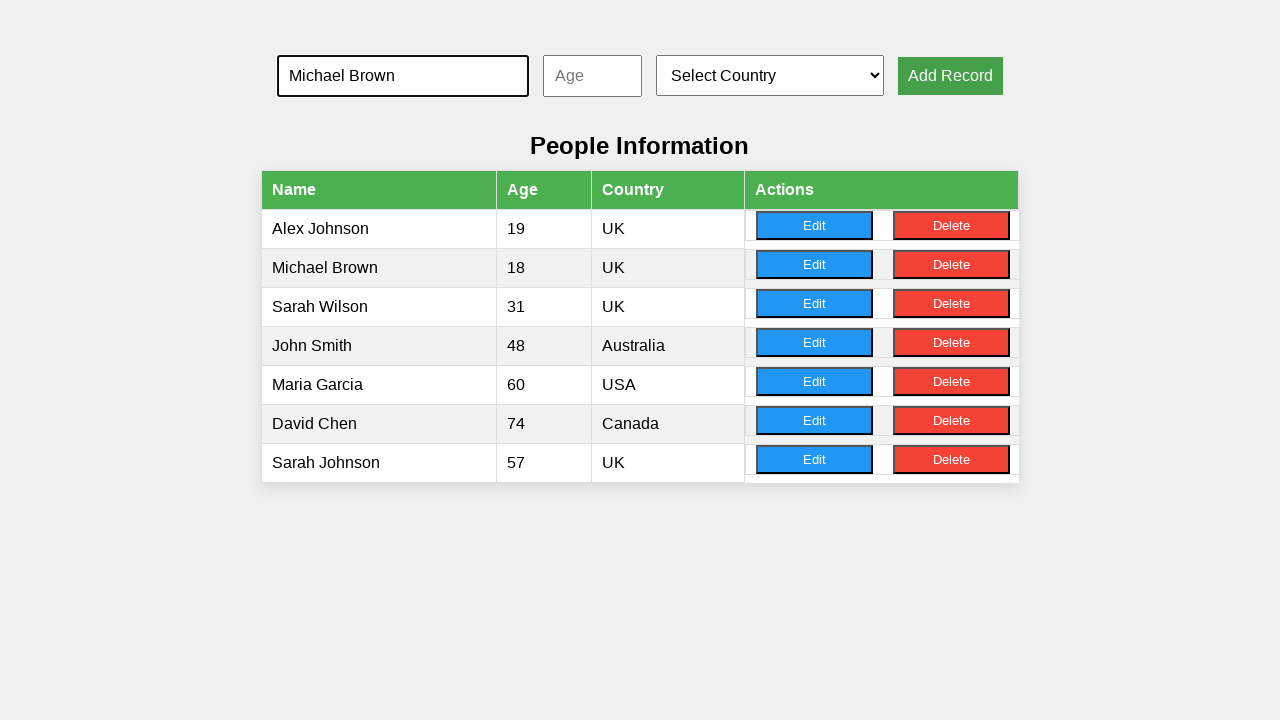

Filled age input with 62 on #ageInput
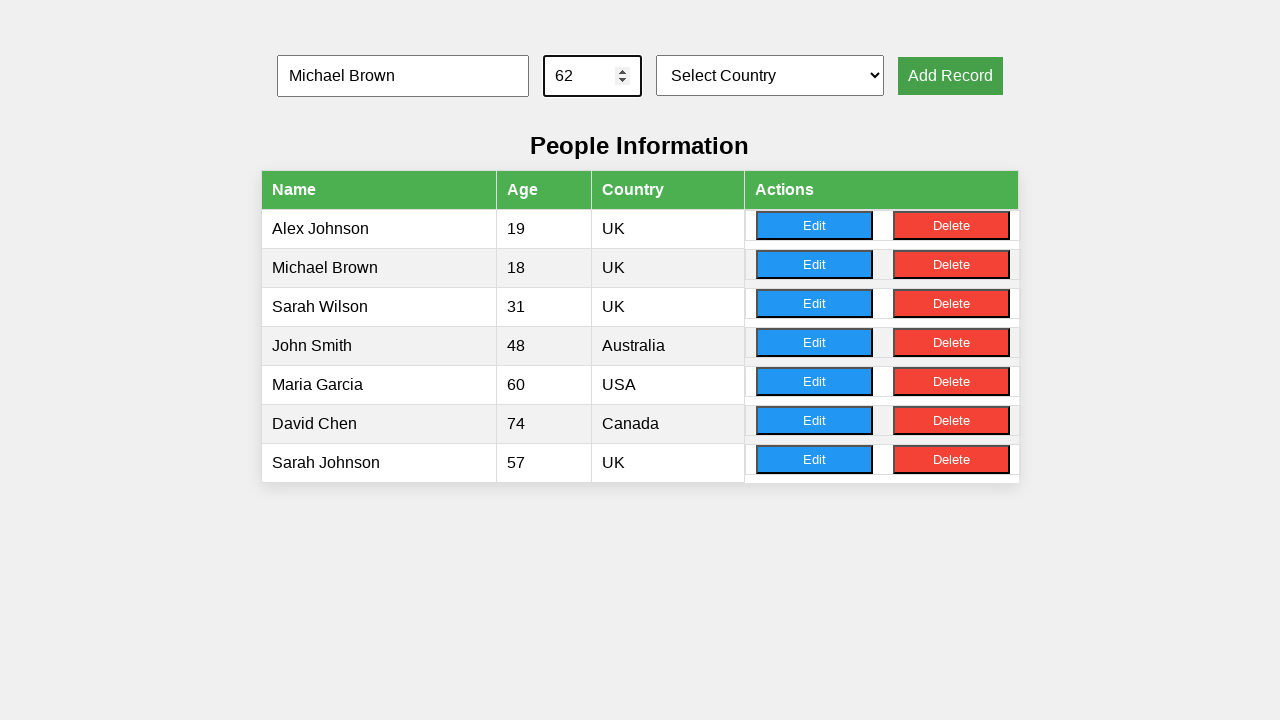

Selected country at index 2 on #countrySelect
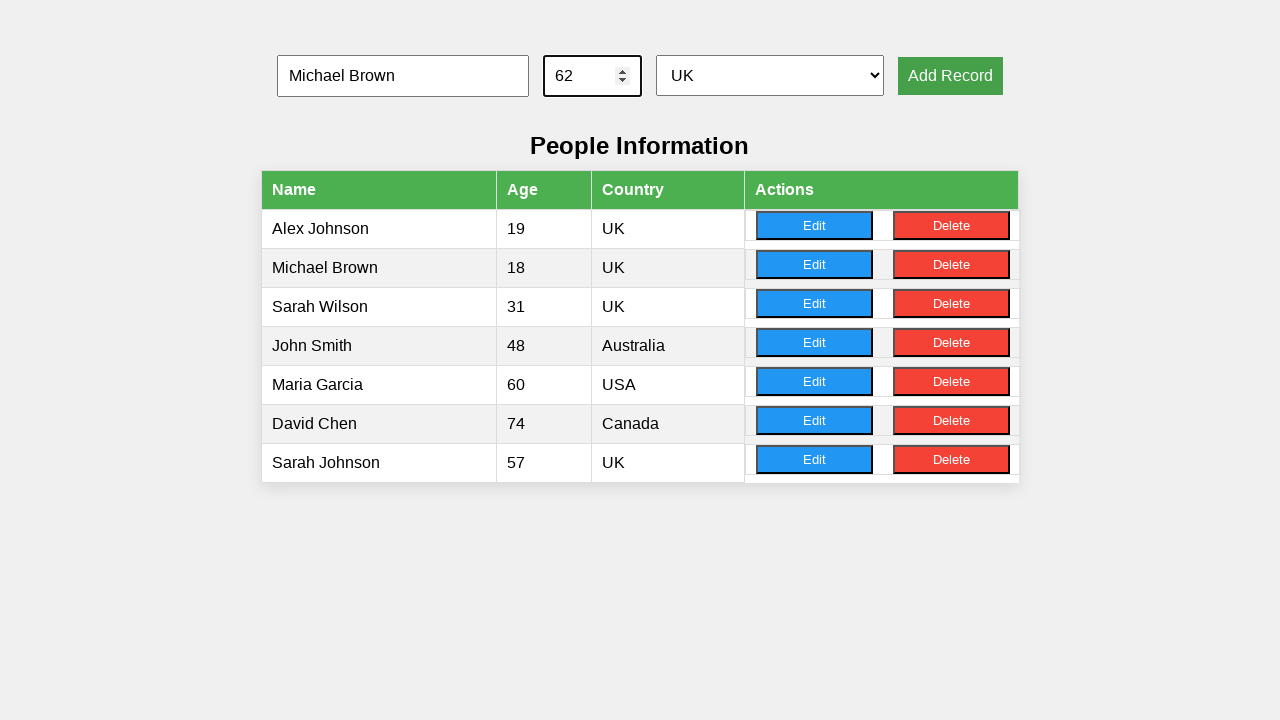

Clicked add record button for record 5 at (950, 76) on button[onclick='addRecord()']
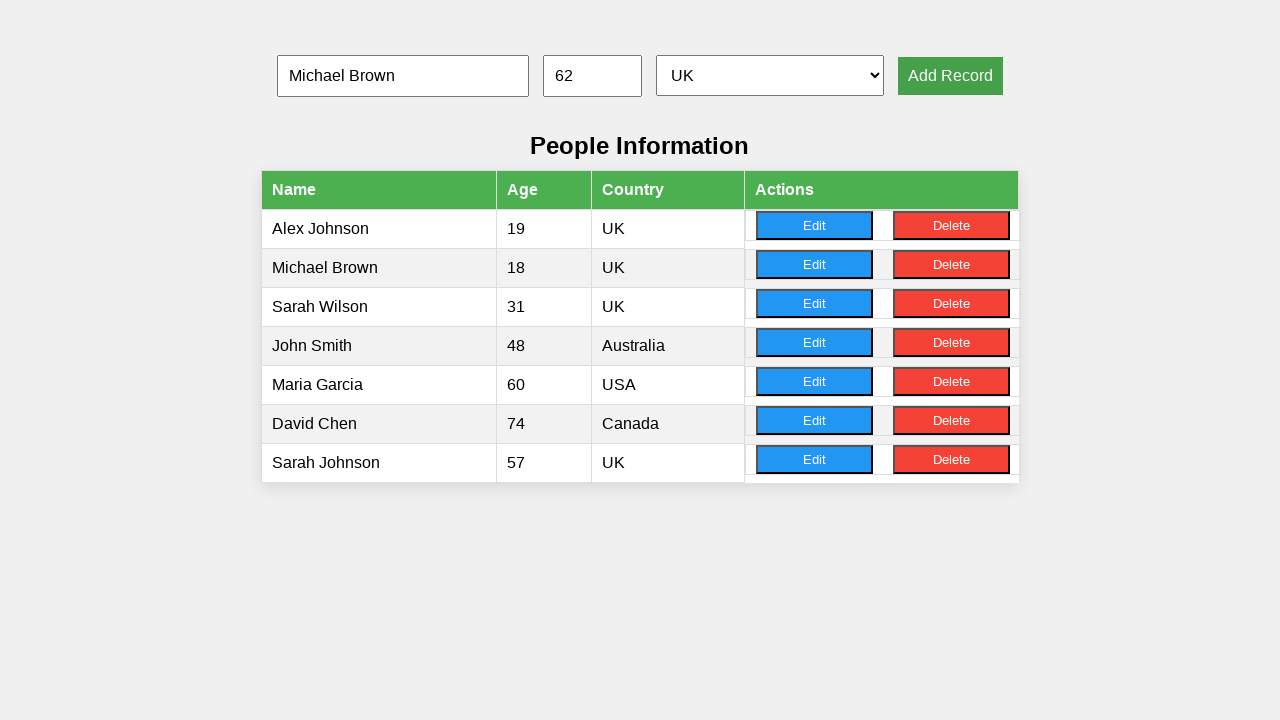

Filled name input with 'Emma Wilson' on #nameInput
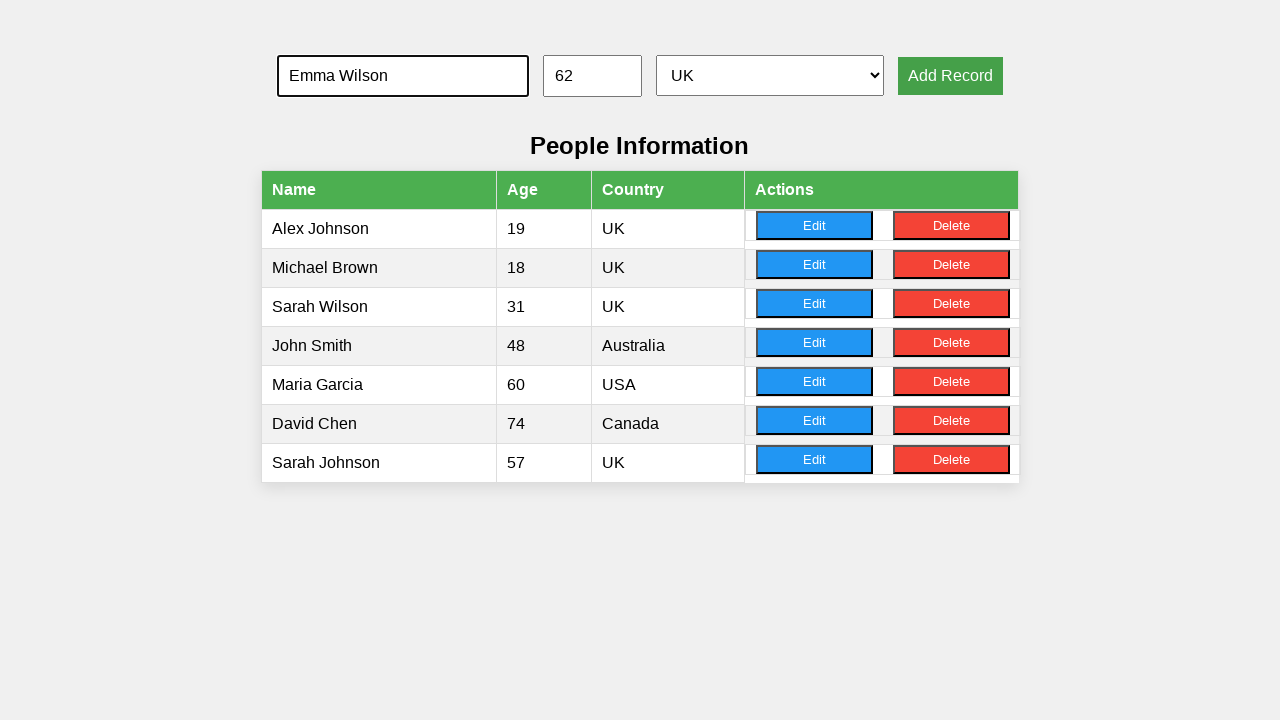

Filled age input with 69 on #ageInput
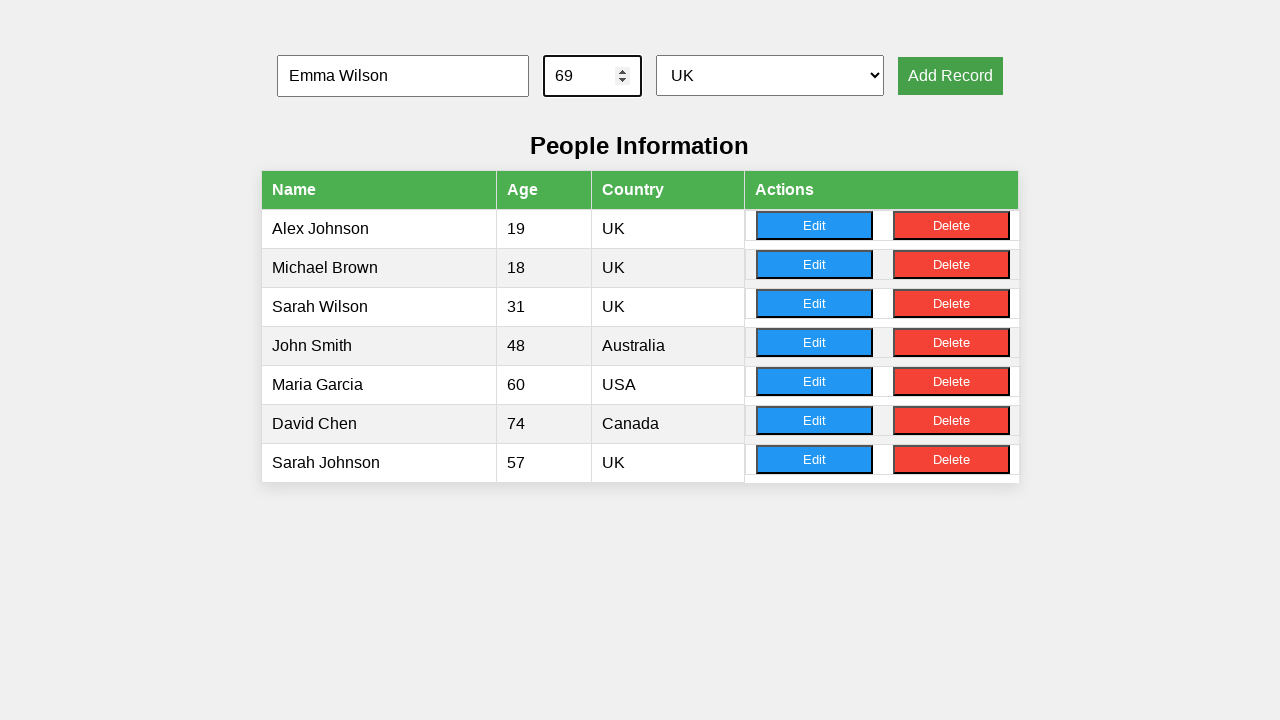

Selected country at index 2 on #countrySelect
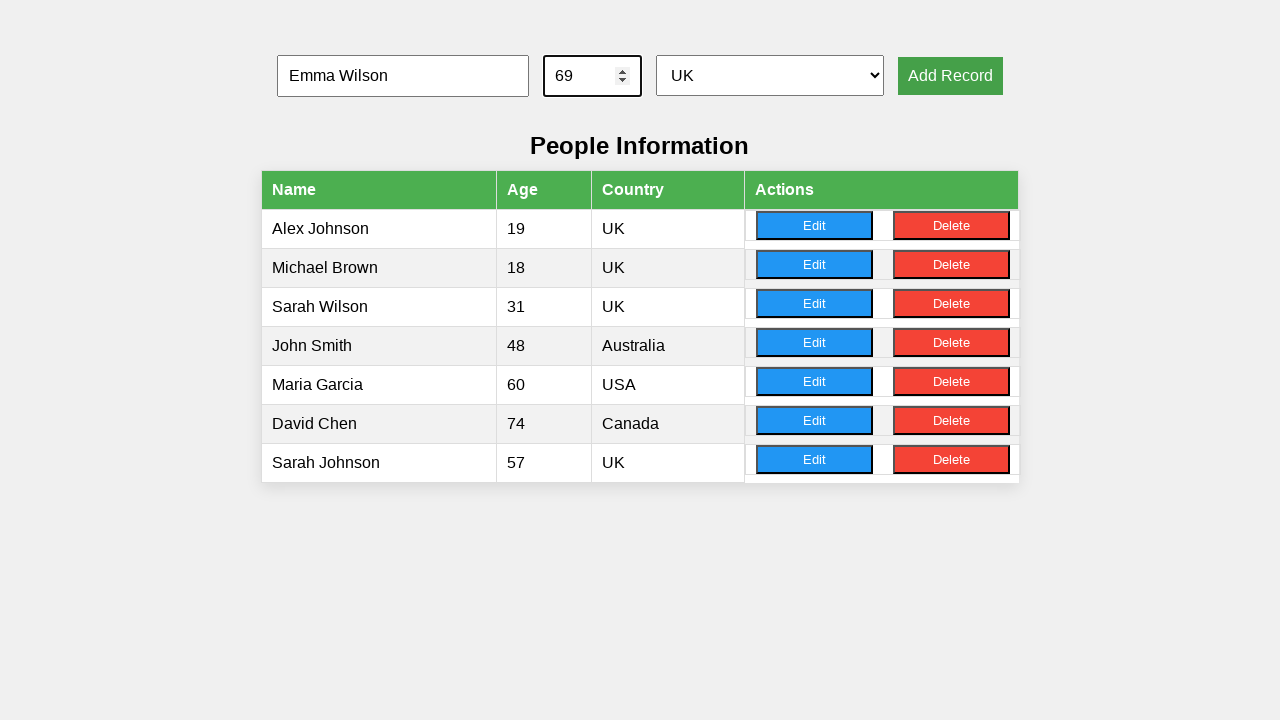

Clicked add record button for record 6 at (950, 76) on button[onclick='addRecord()']
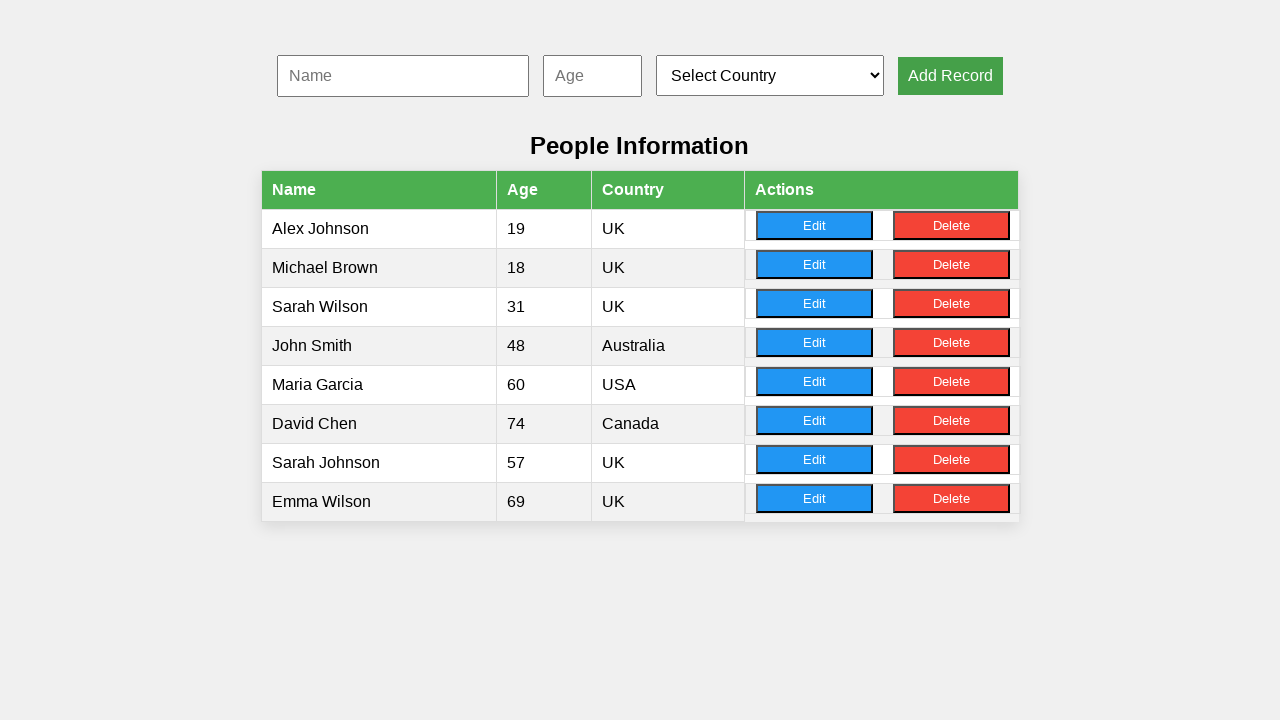

Filled name input with 'James Taylor' on #nameInput
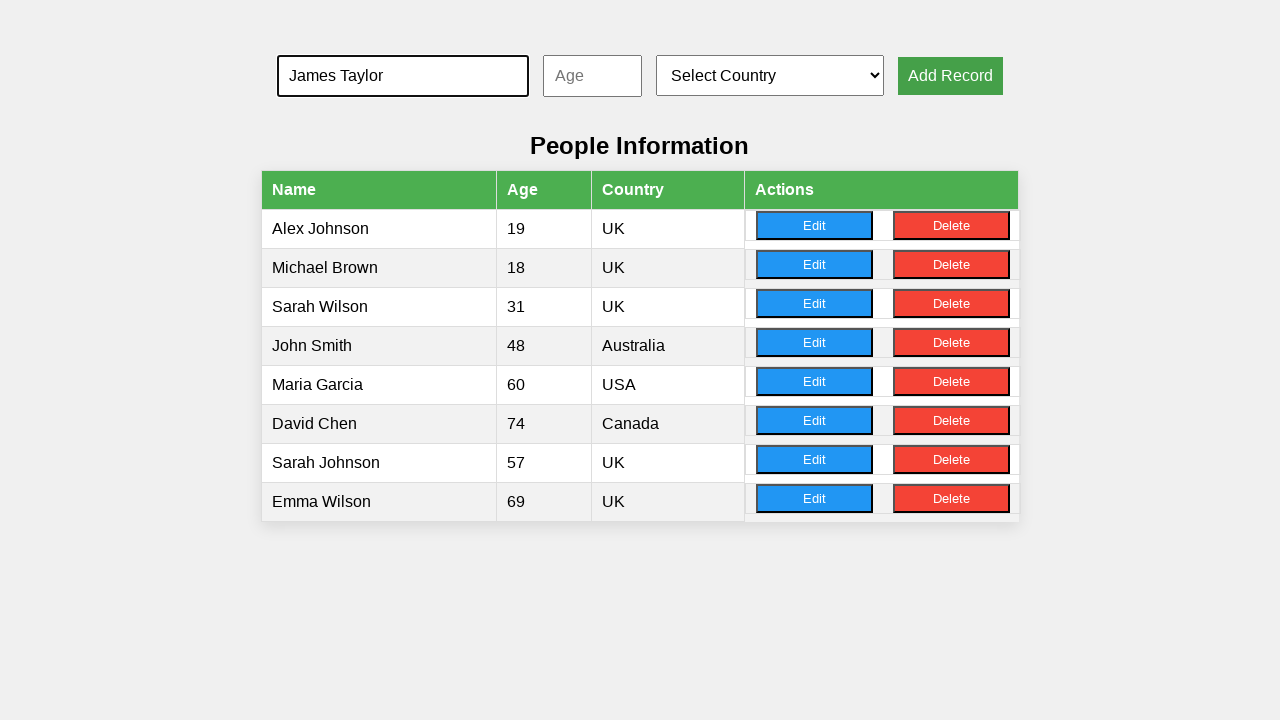

Filled age input with 65 on #ageInput
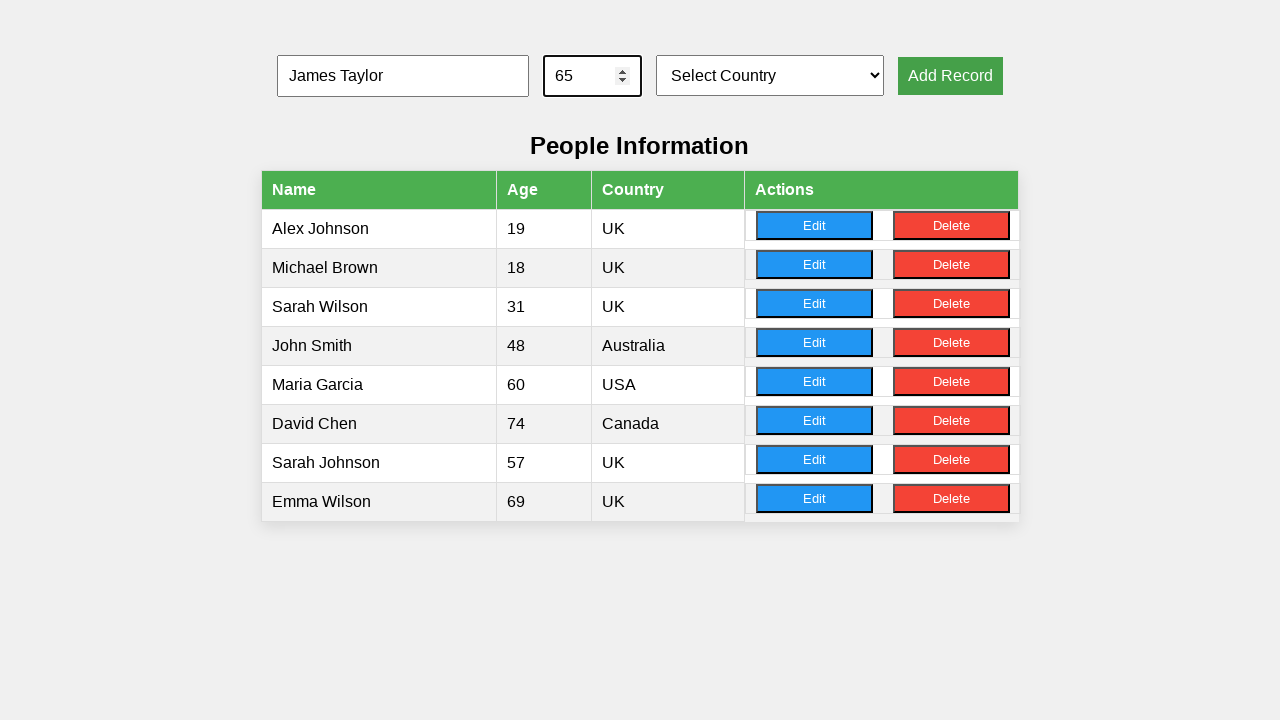

Selected country at index 2 on #countrySelect
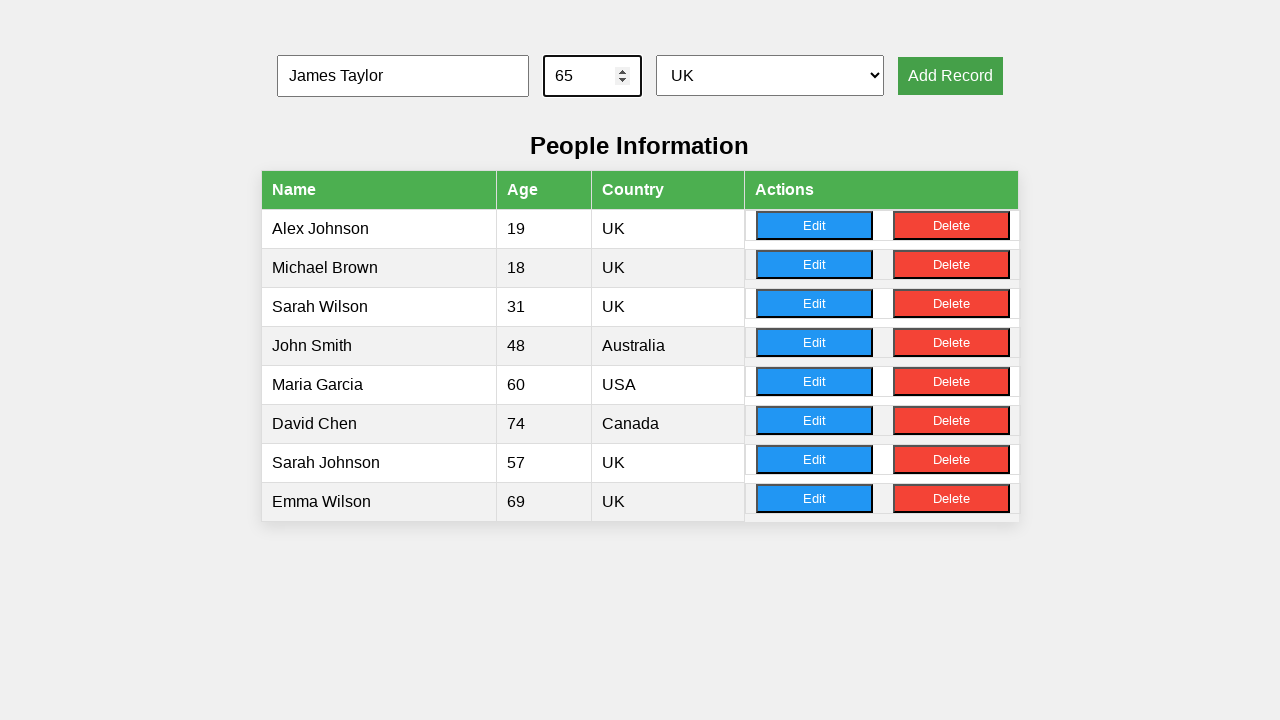

Clicked add record button for record 7 at (950, 76) on button[onclick='addRecord()']
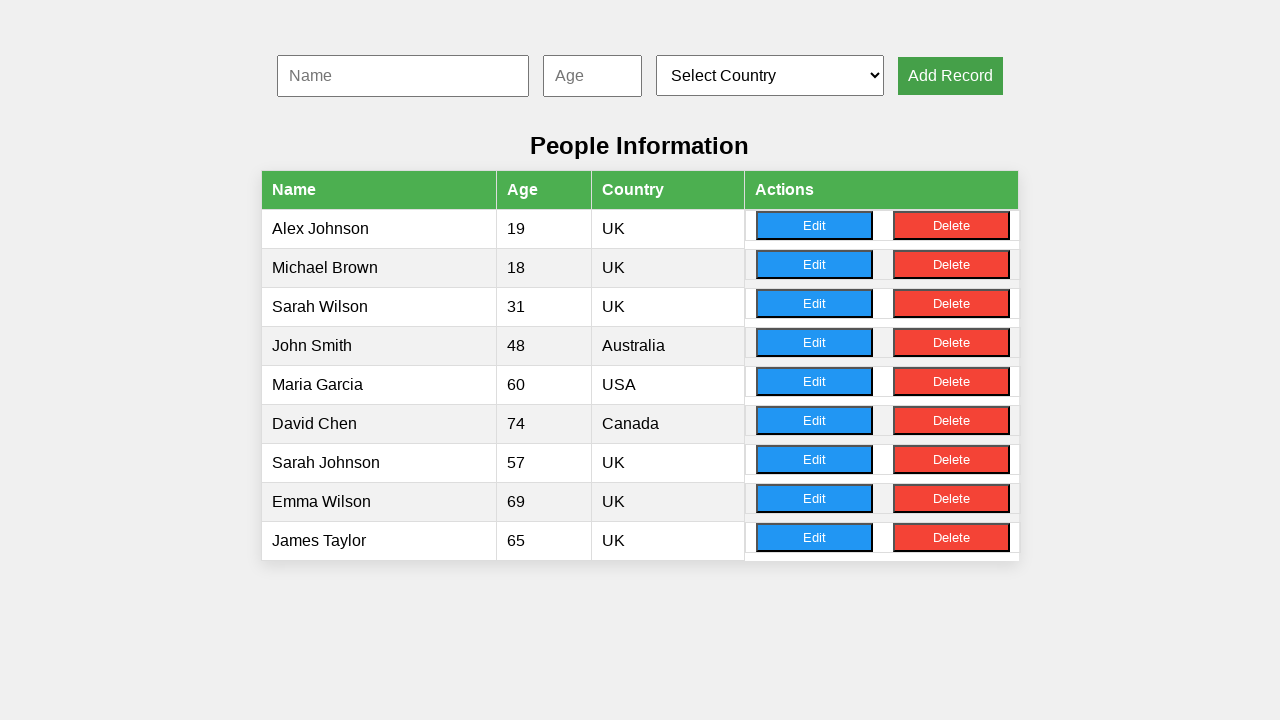

Filled name input with 'Olivia Martinez' on #nameInput
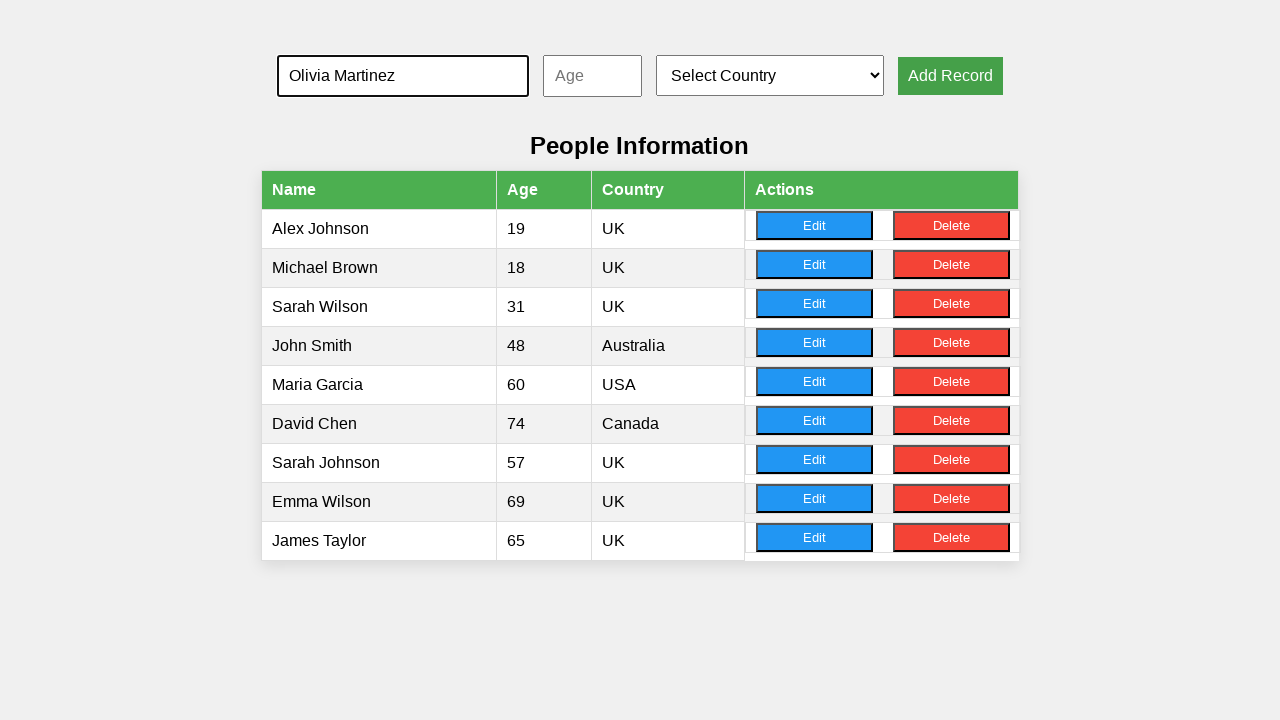

Filled age input with 58 on #ageInput
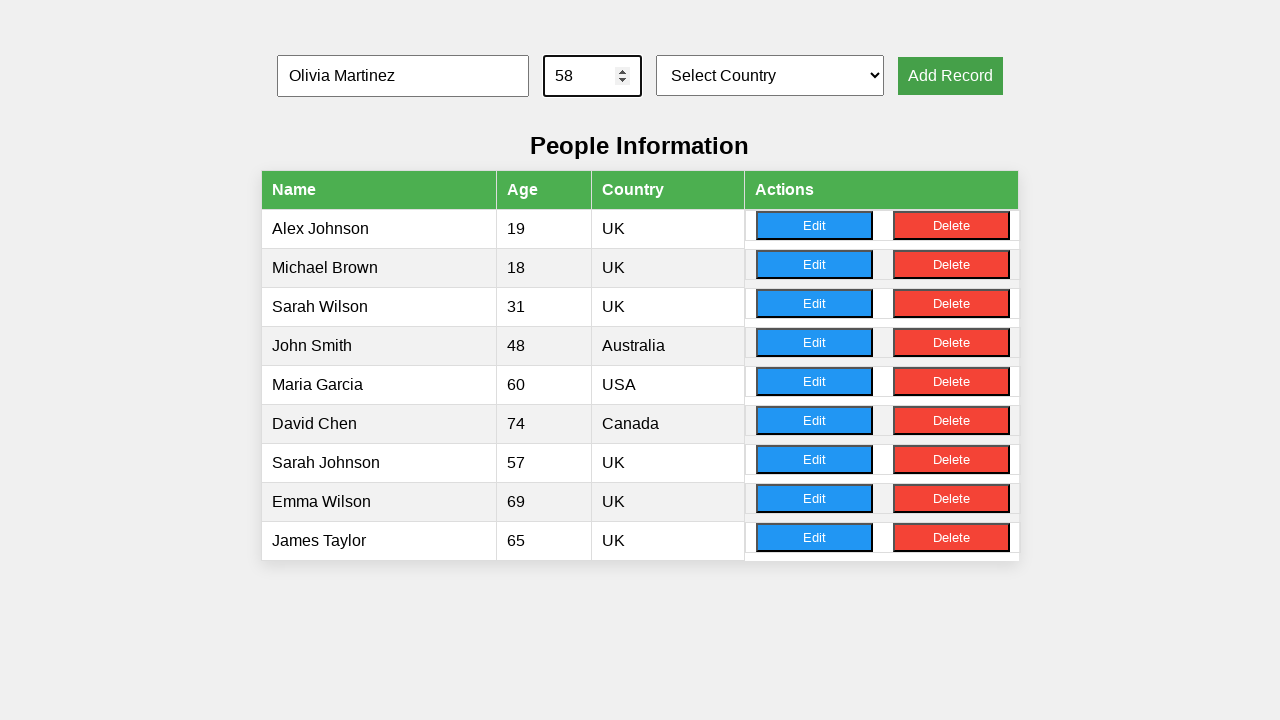

Selected country at index 3 on #countrySelect
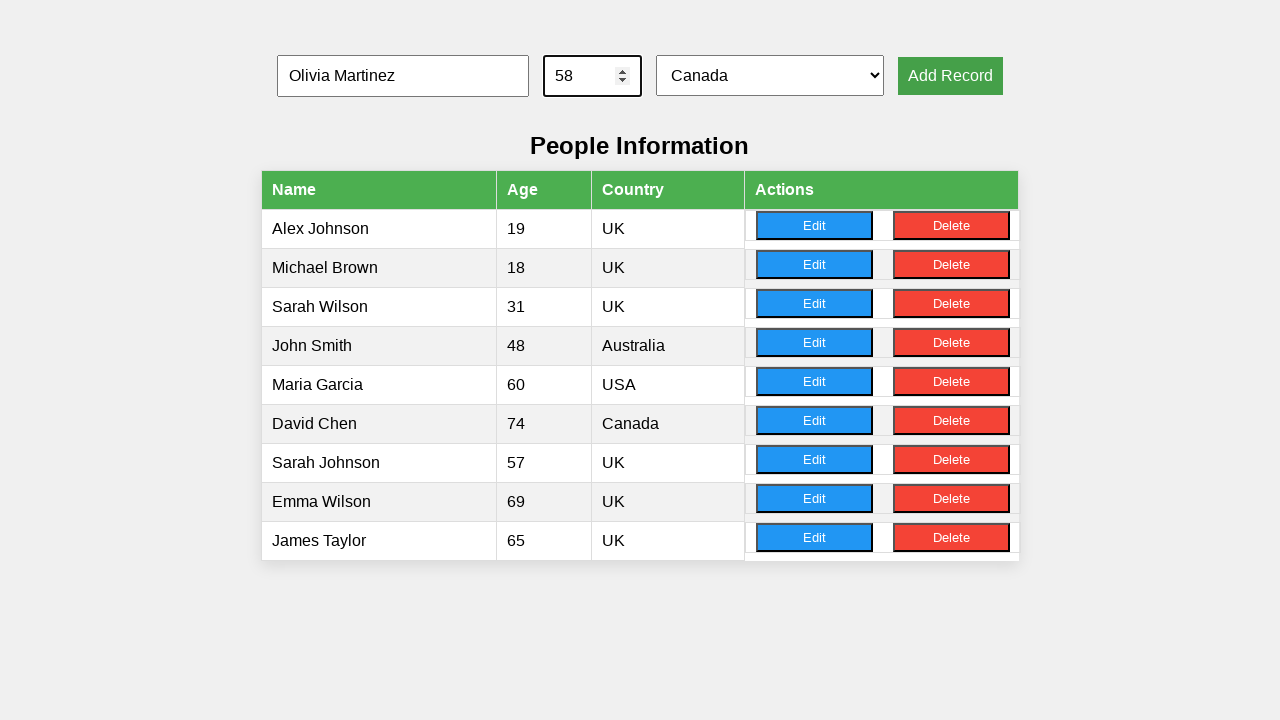

Clicked add record button for record 8 at (950, 76) on button[onclick='addRecord()']
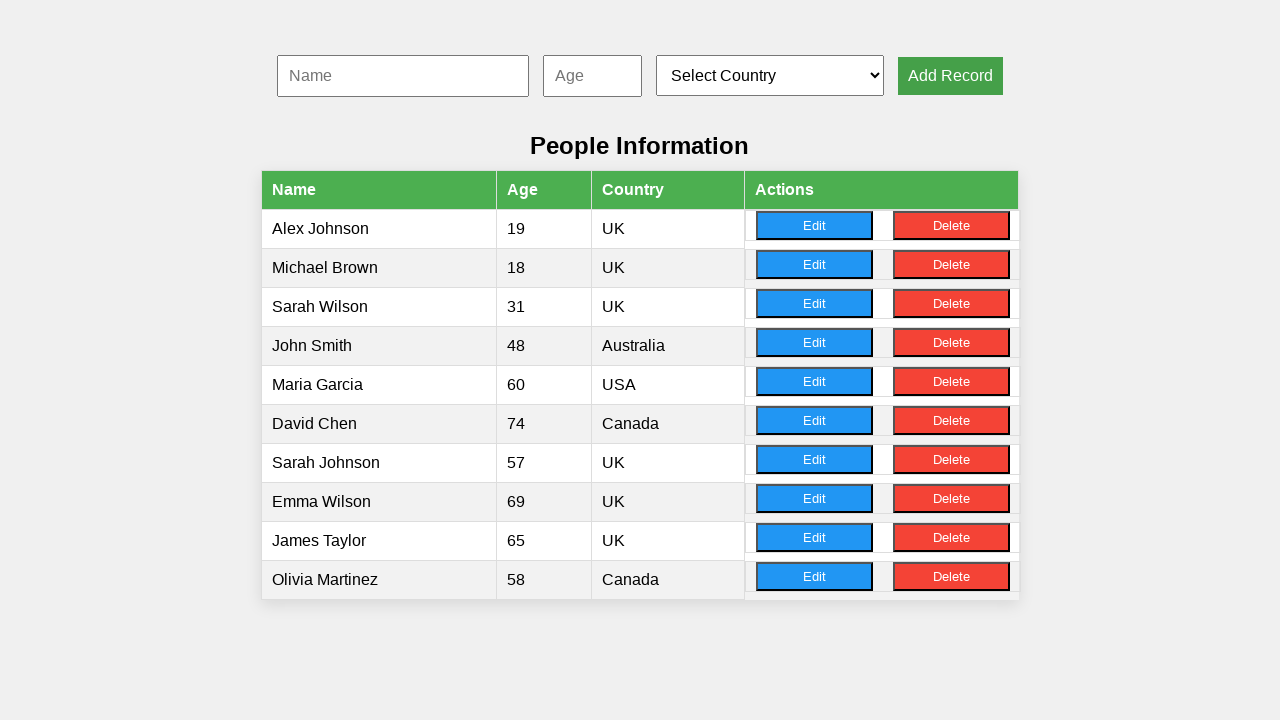

Filled name input with 'Robert Anderson' on #nameInput
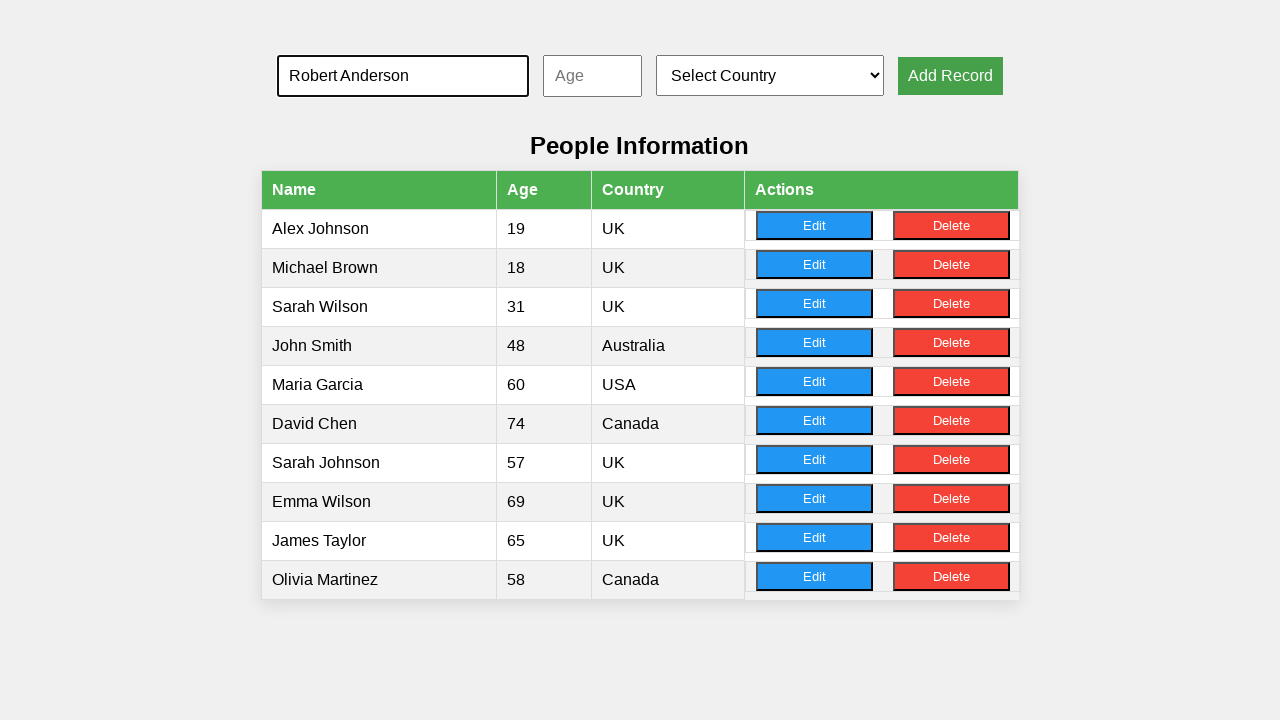

Filled age input with 30 on #ageInput
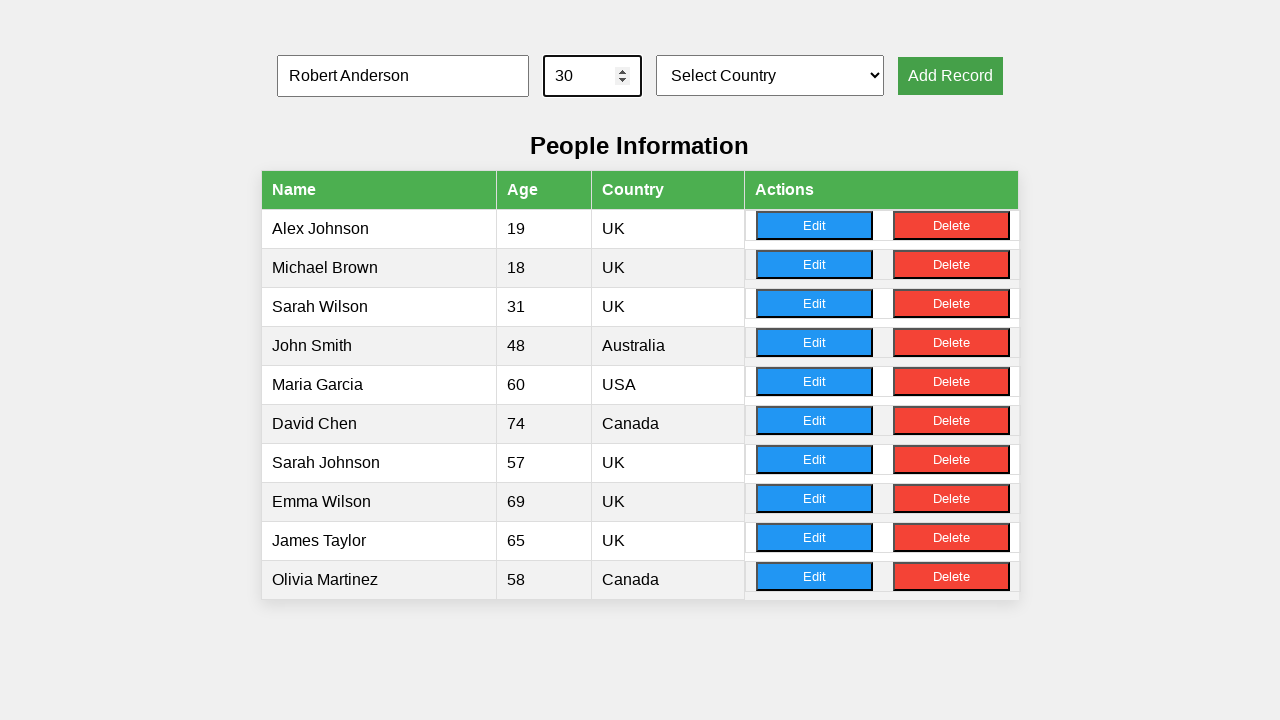

Selected country at index 2 on #countrySelect
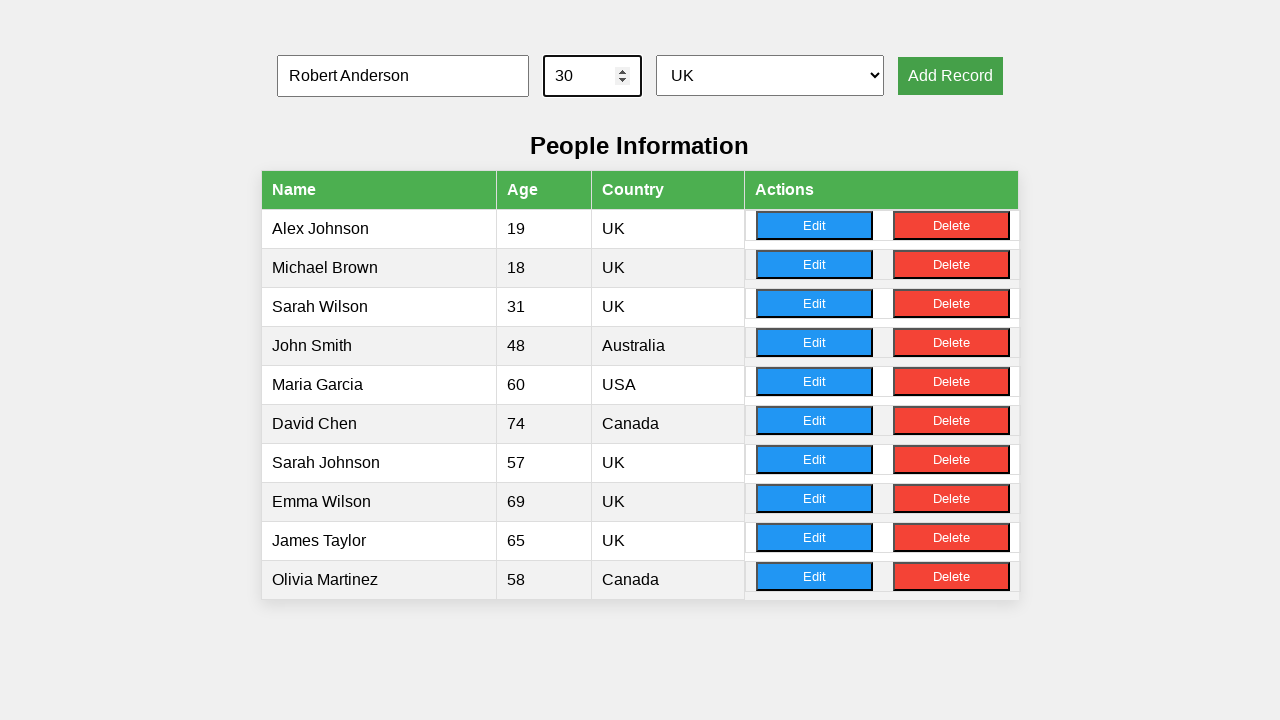

Clicked add record button for record 9 at (950, 76) on button[onclick='addRecord()']
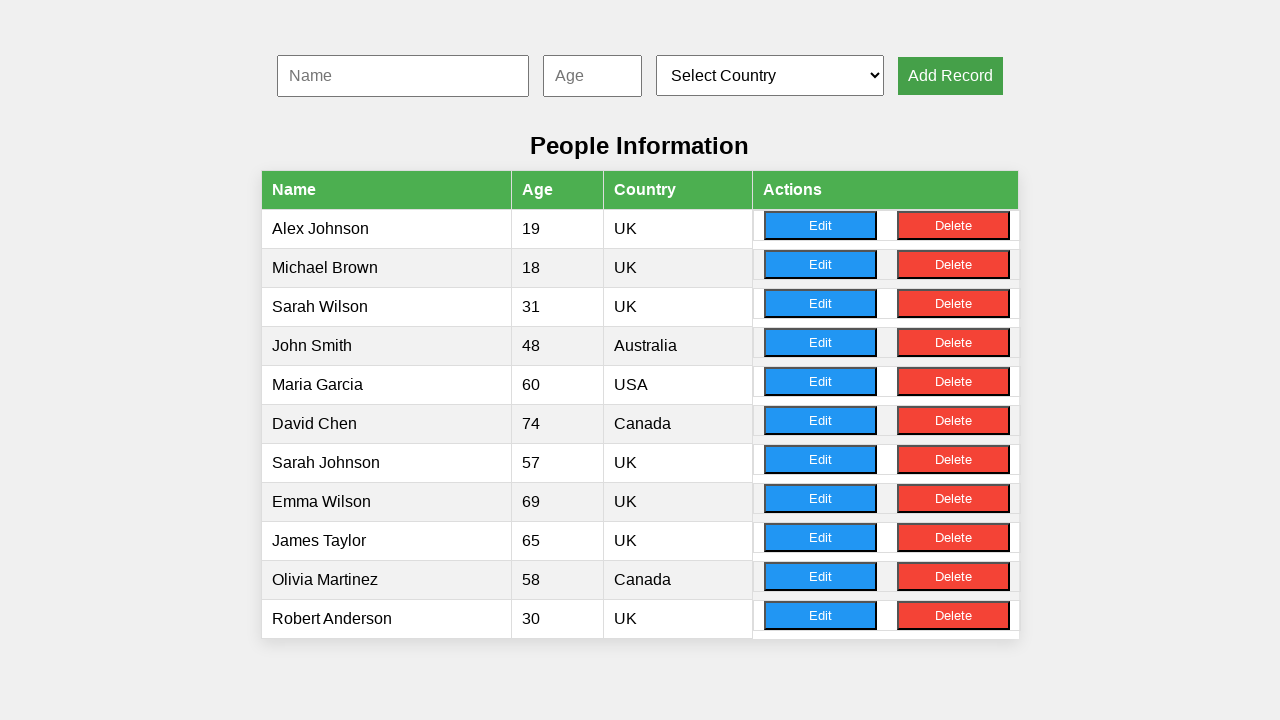

Filled name input with 'Sophia Lee' on #nameInput
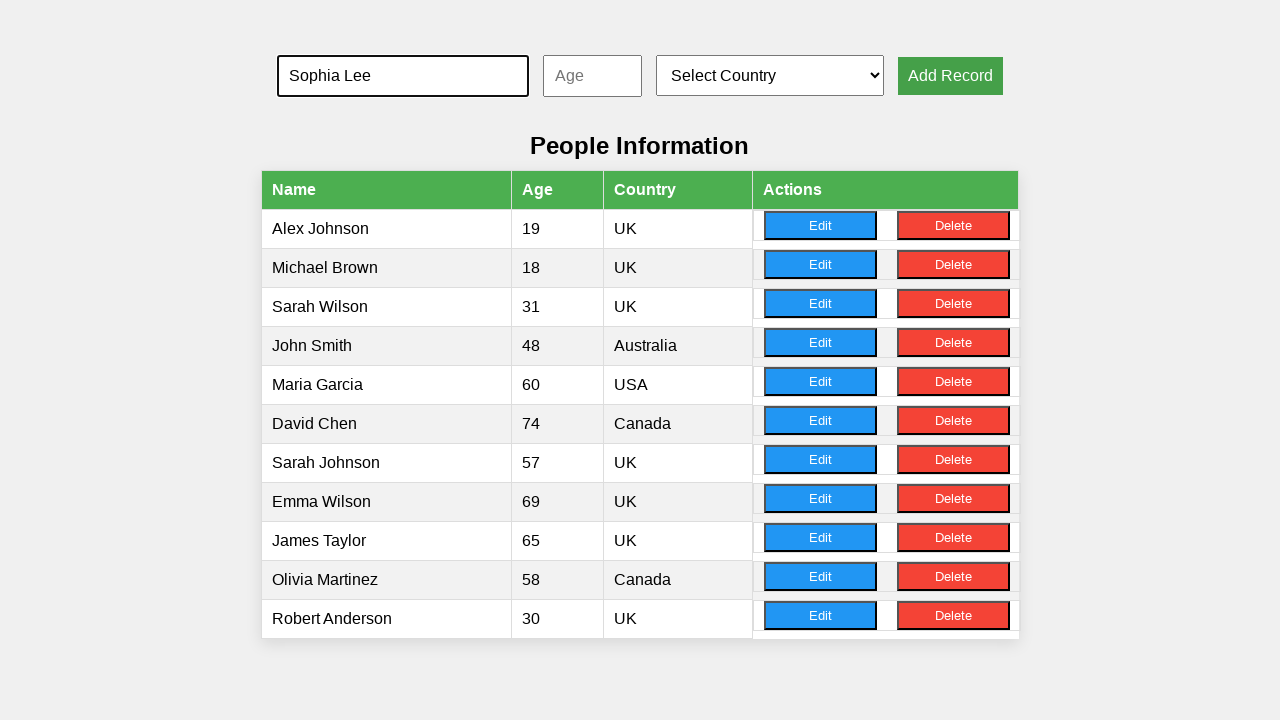

Filled age input with 43 on #ageInput
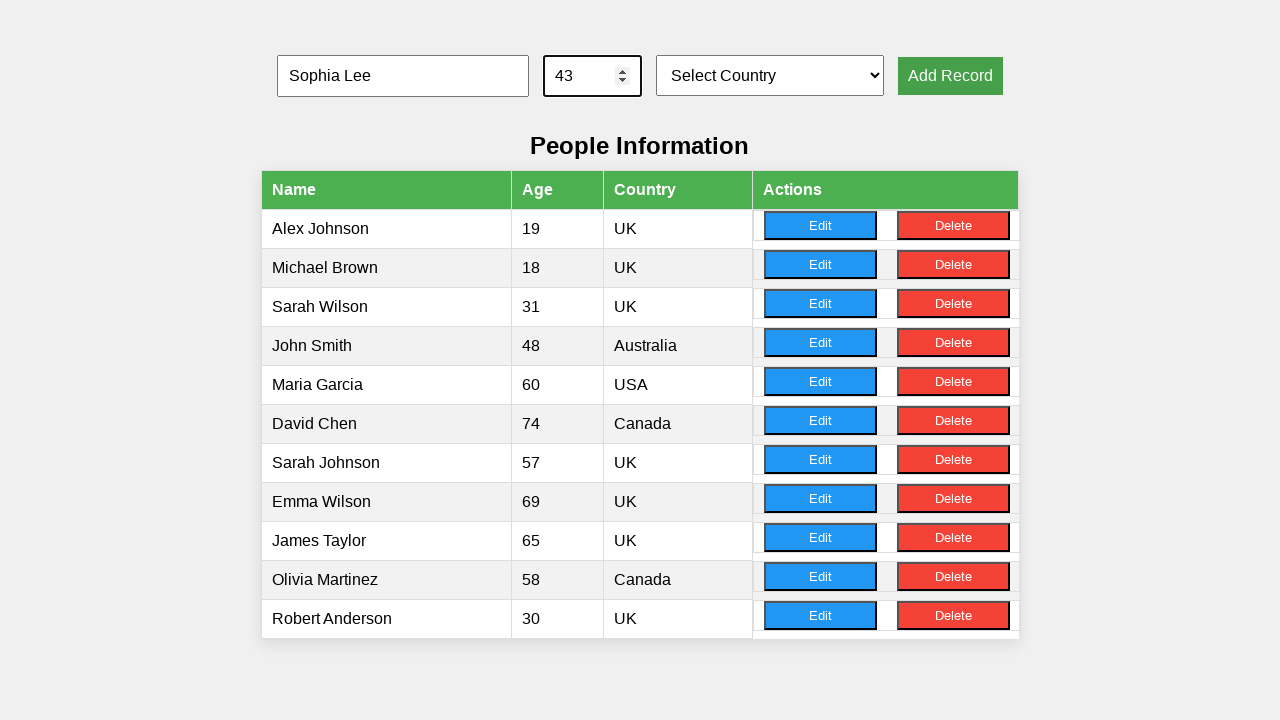

Selected country at index 3 on #countrySelect
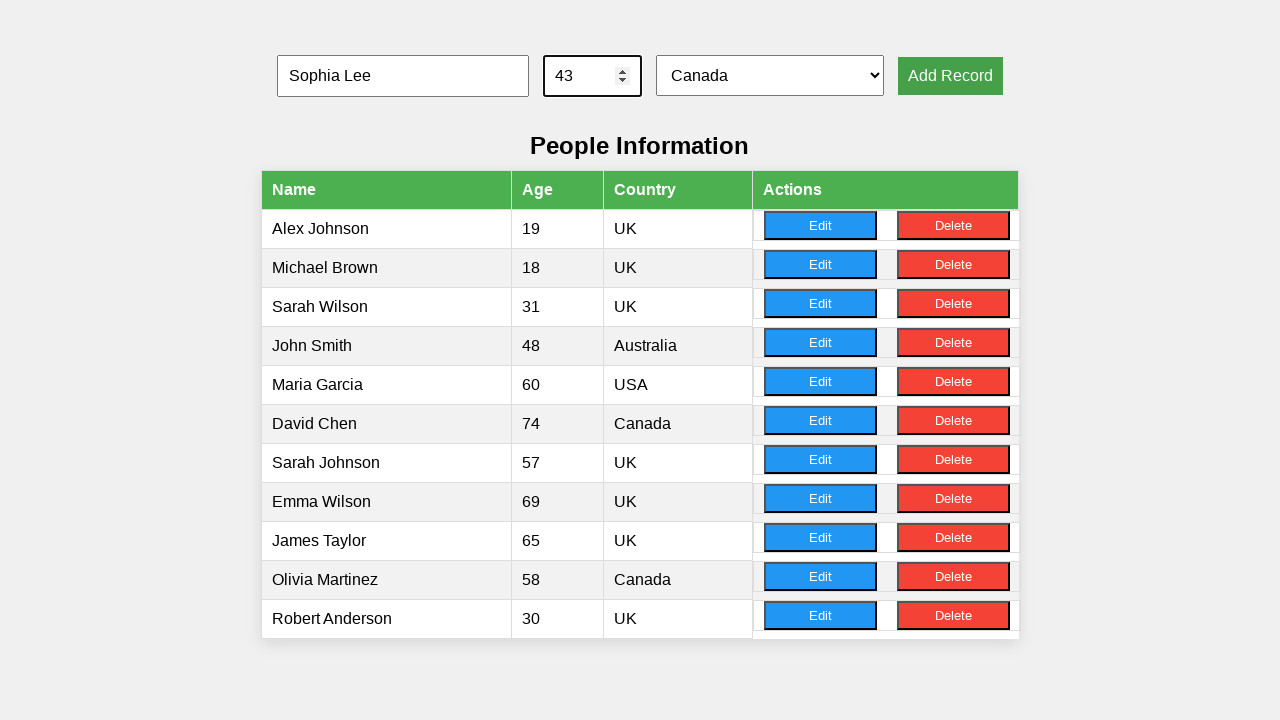

Clicked add record button for record 10 at (950, 76) on button[onclick='addRecord()']
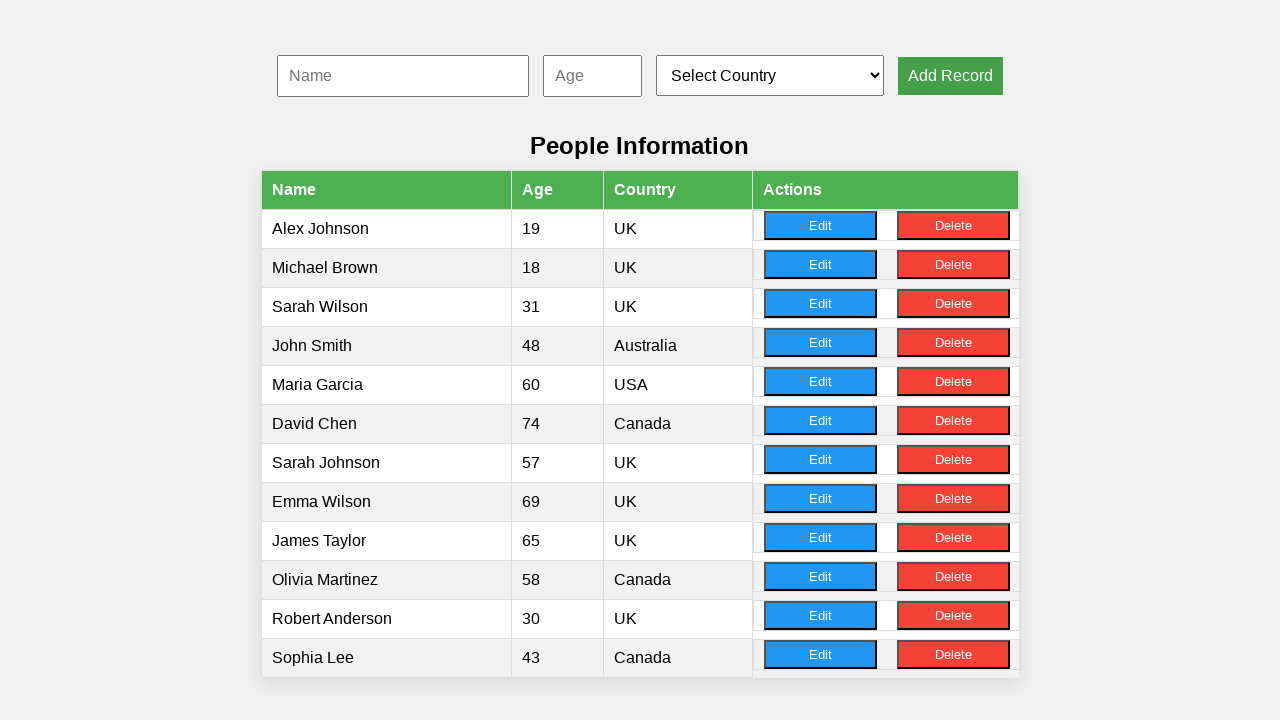

Table rows loaded successfully
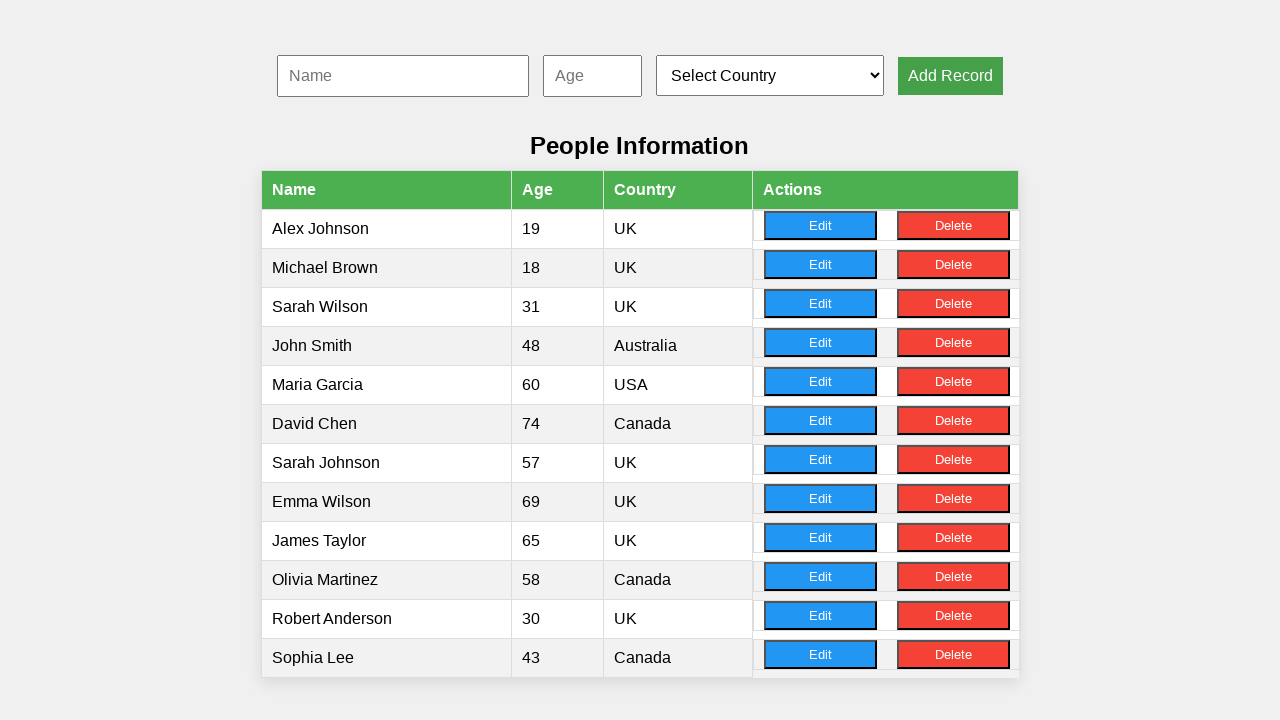

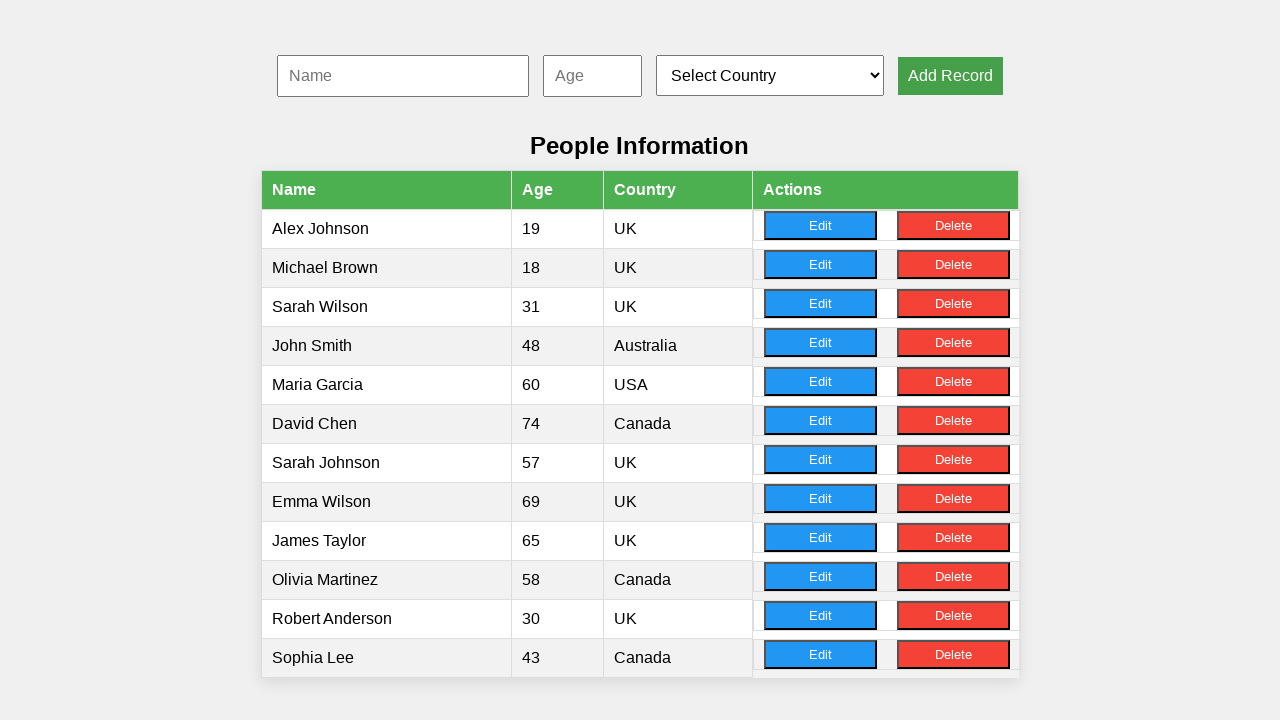